Tests the team members section of a project website by scrolling to the section, clicking on each team member's GitHub icon to navigate to their profiles, and verifying the section content displays correctly.

Starting URL: https://uniextremadura.github.io/proyecto-gps-asee-2022-23-gd02/

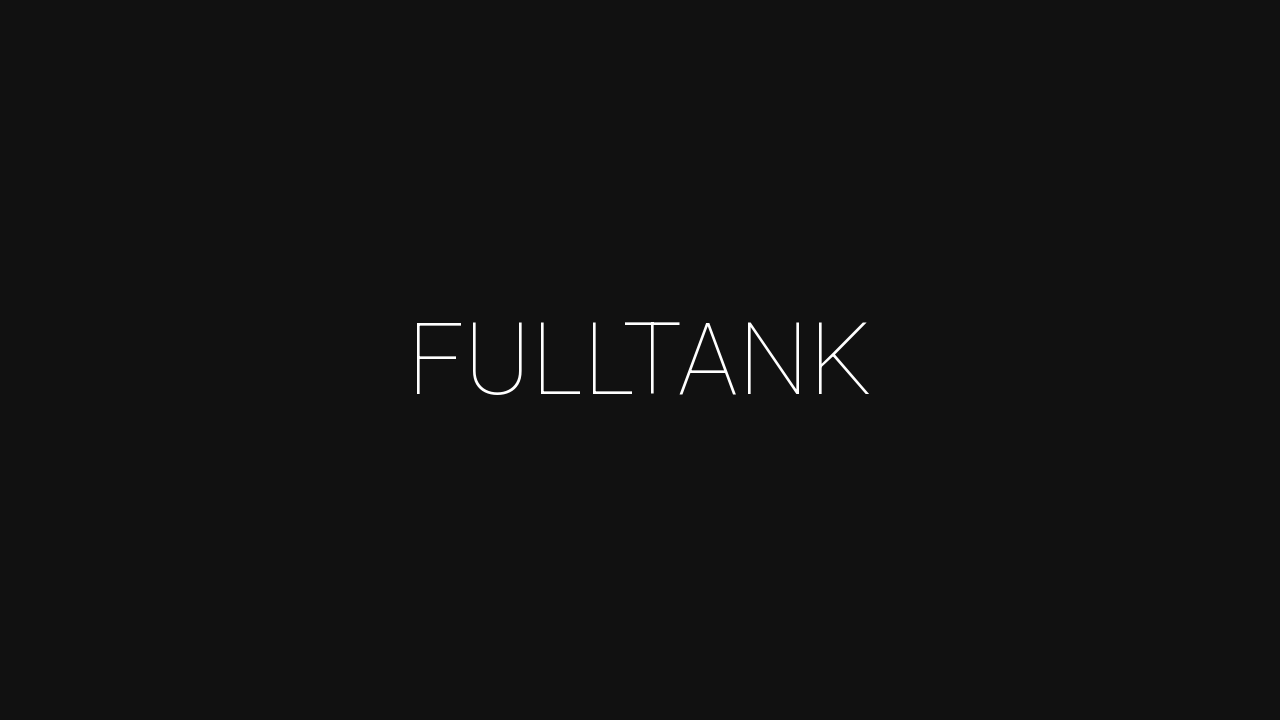

Set viewport size to 1920x1080
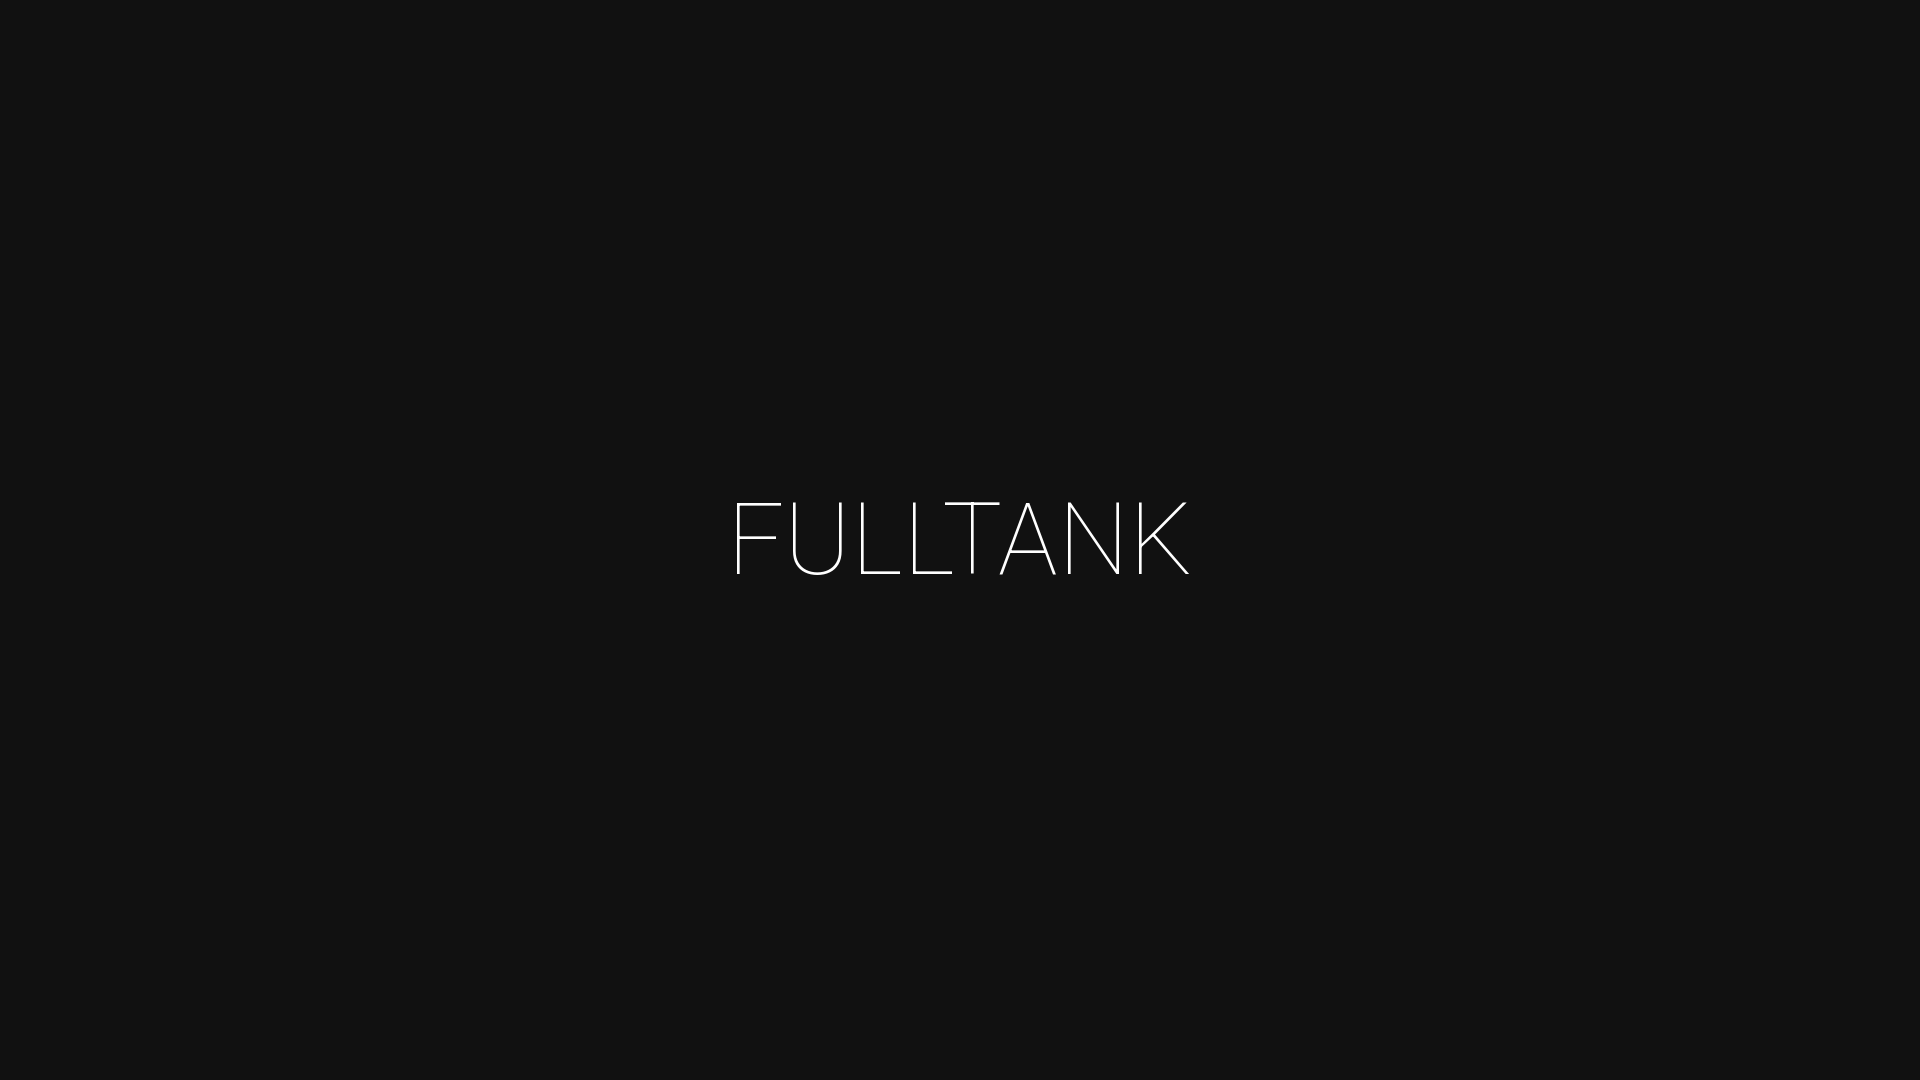

Scrolled down to team members section
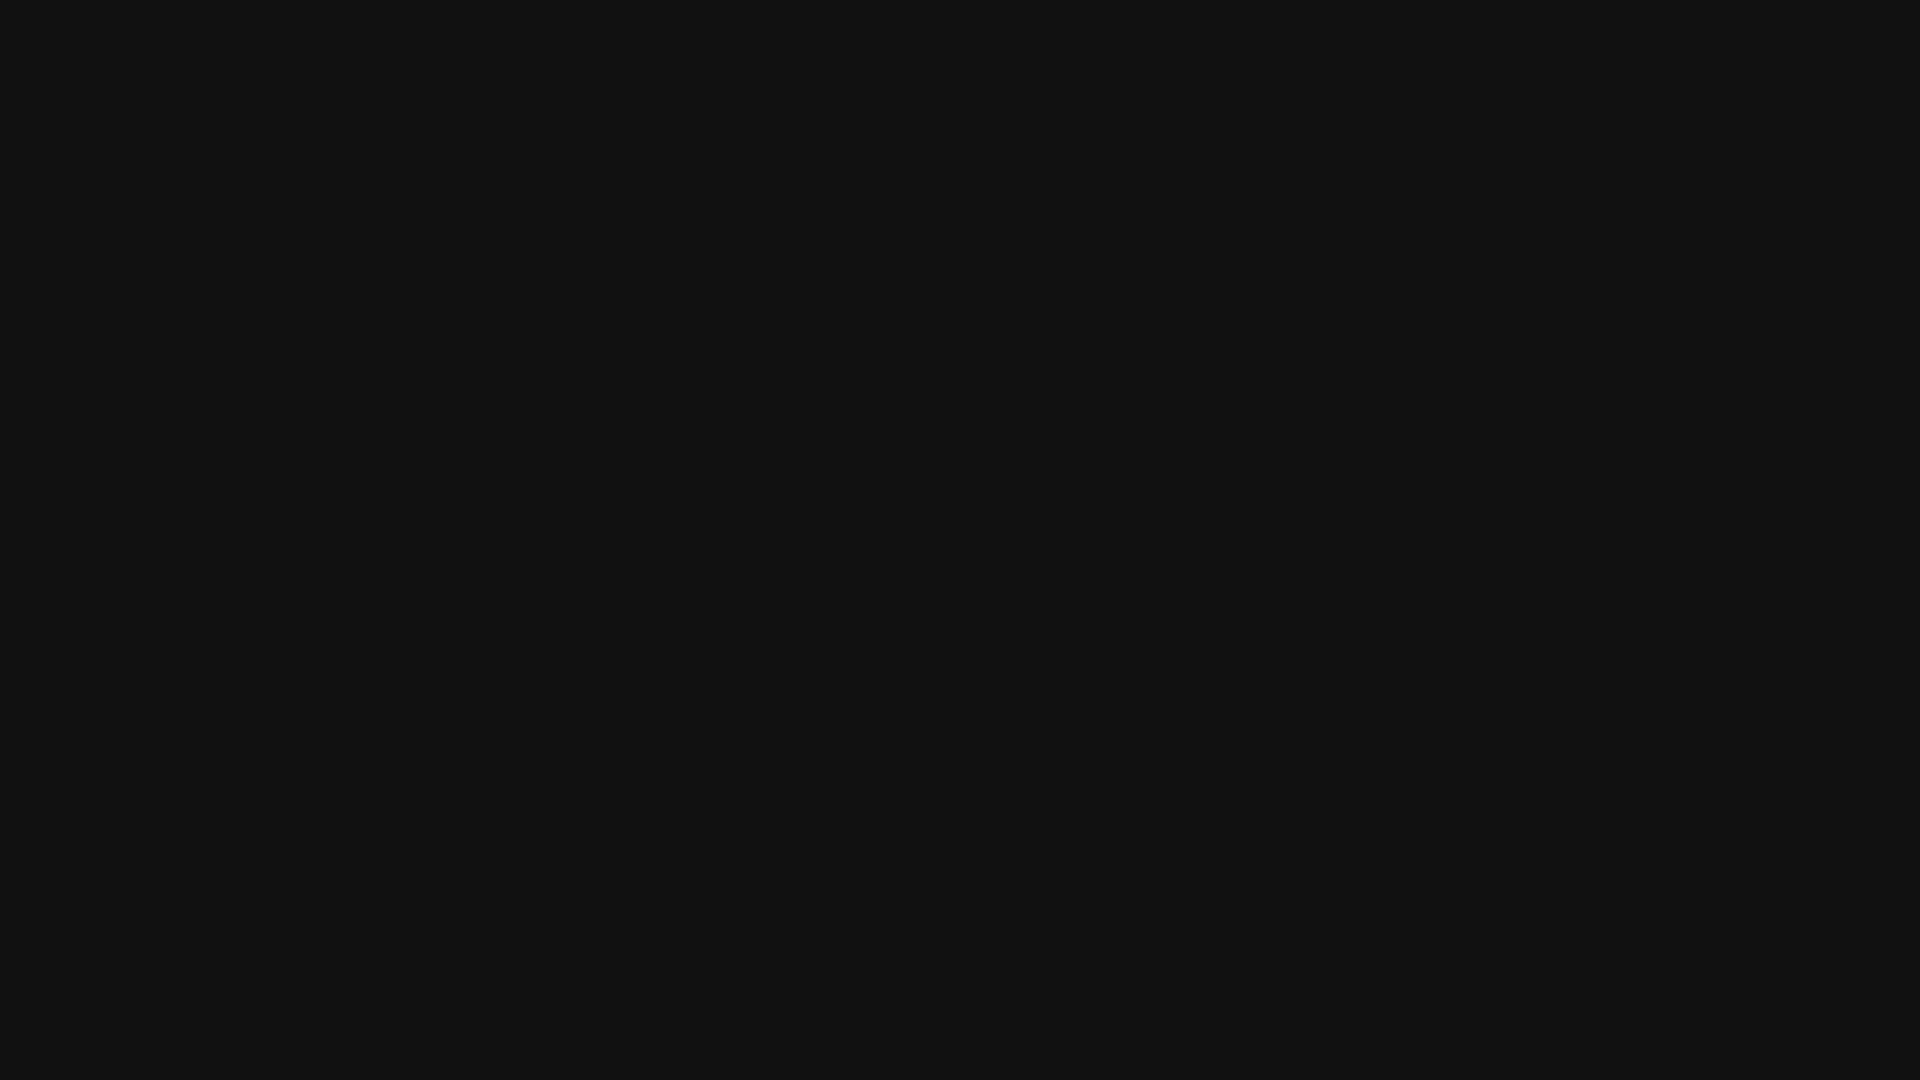

Waited 2 seconds for page to load
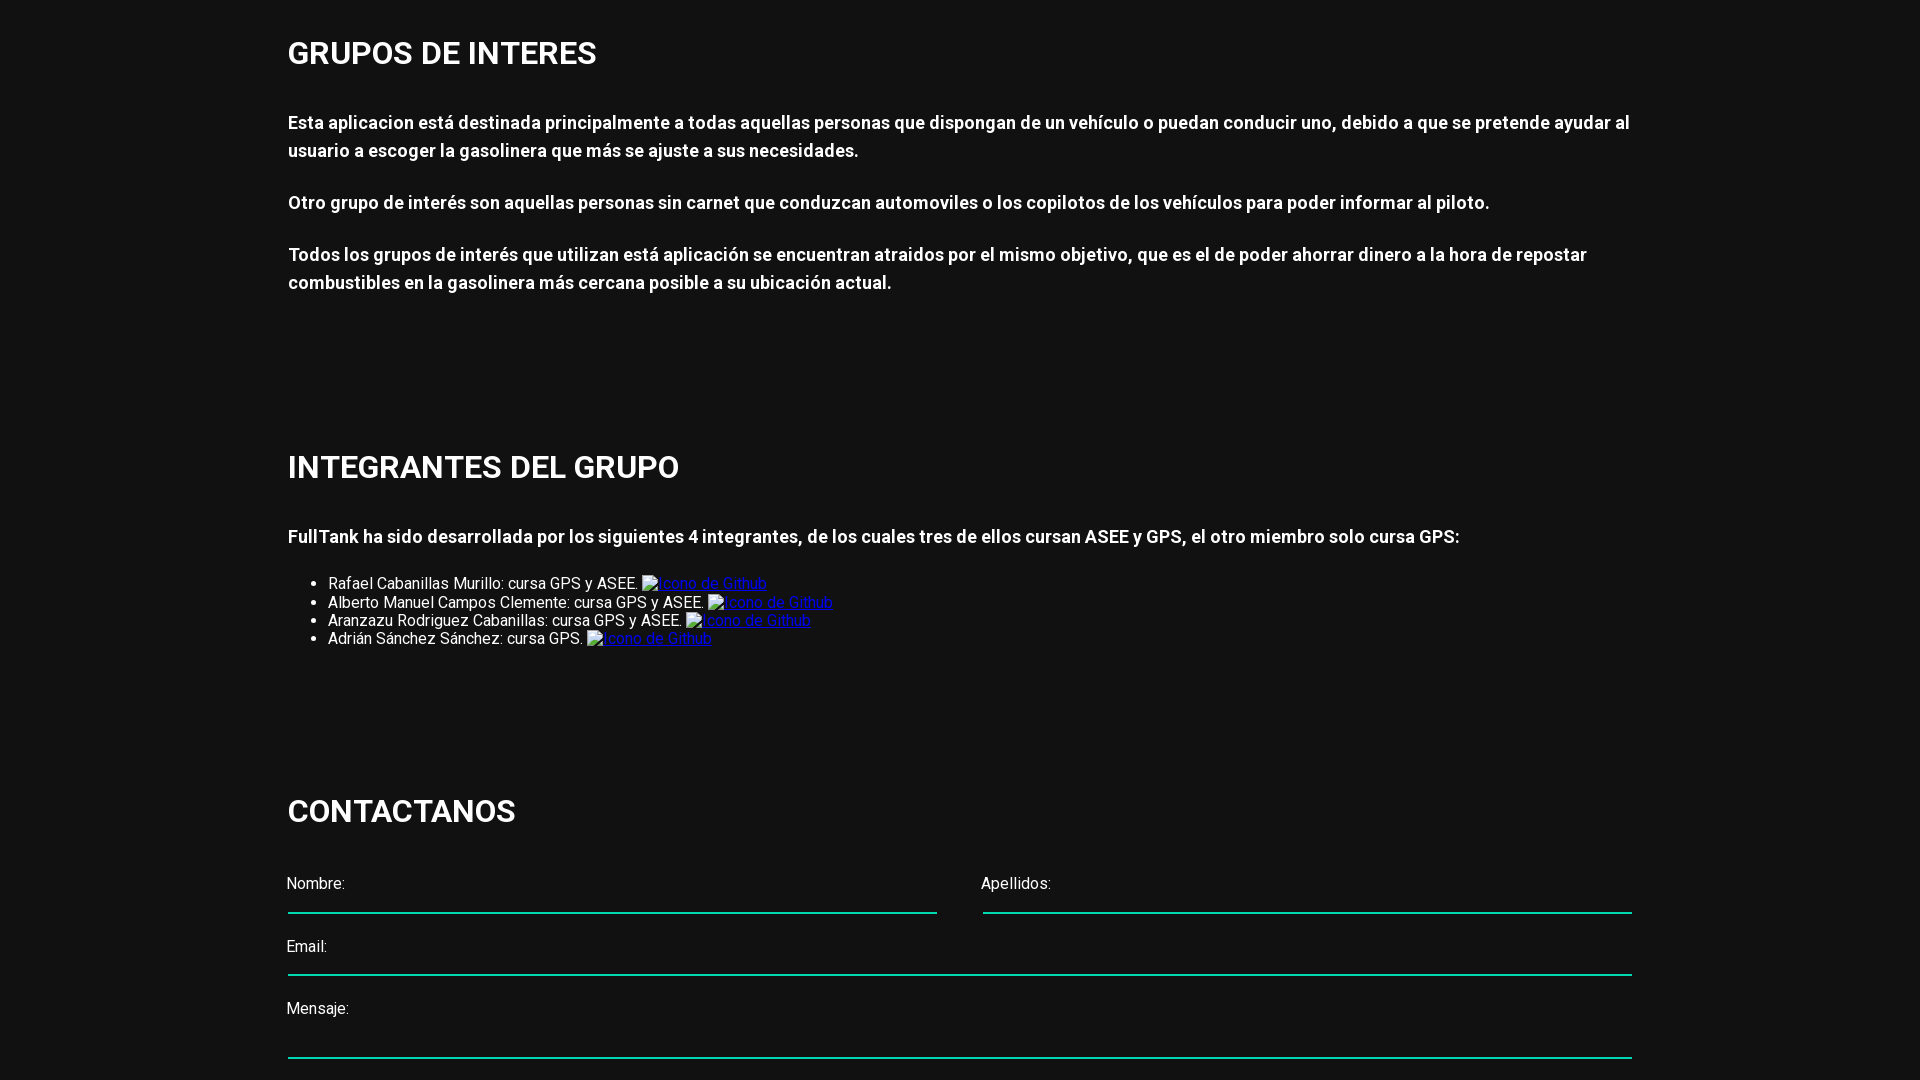

Clicked first team member's GitHub icon at (704, 584) on xpath=//img[@alt='Icono de Github']
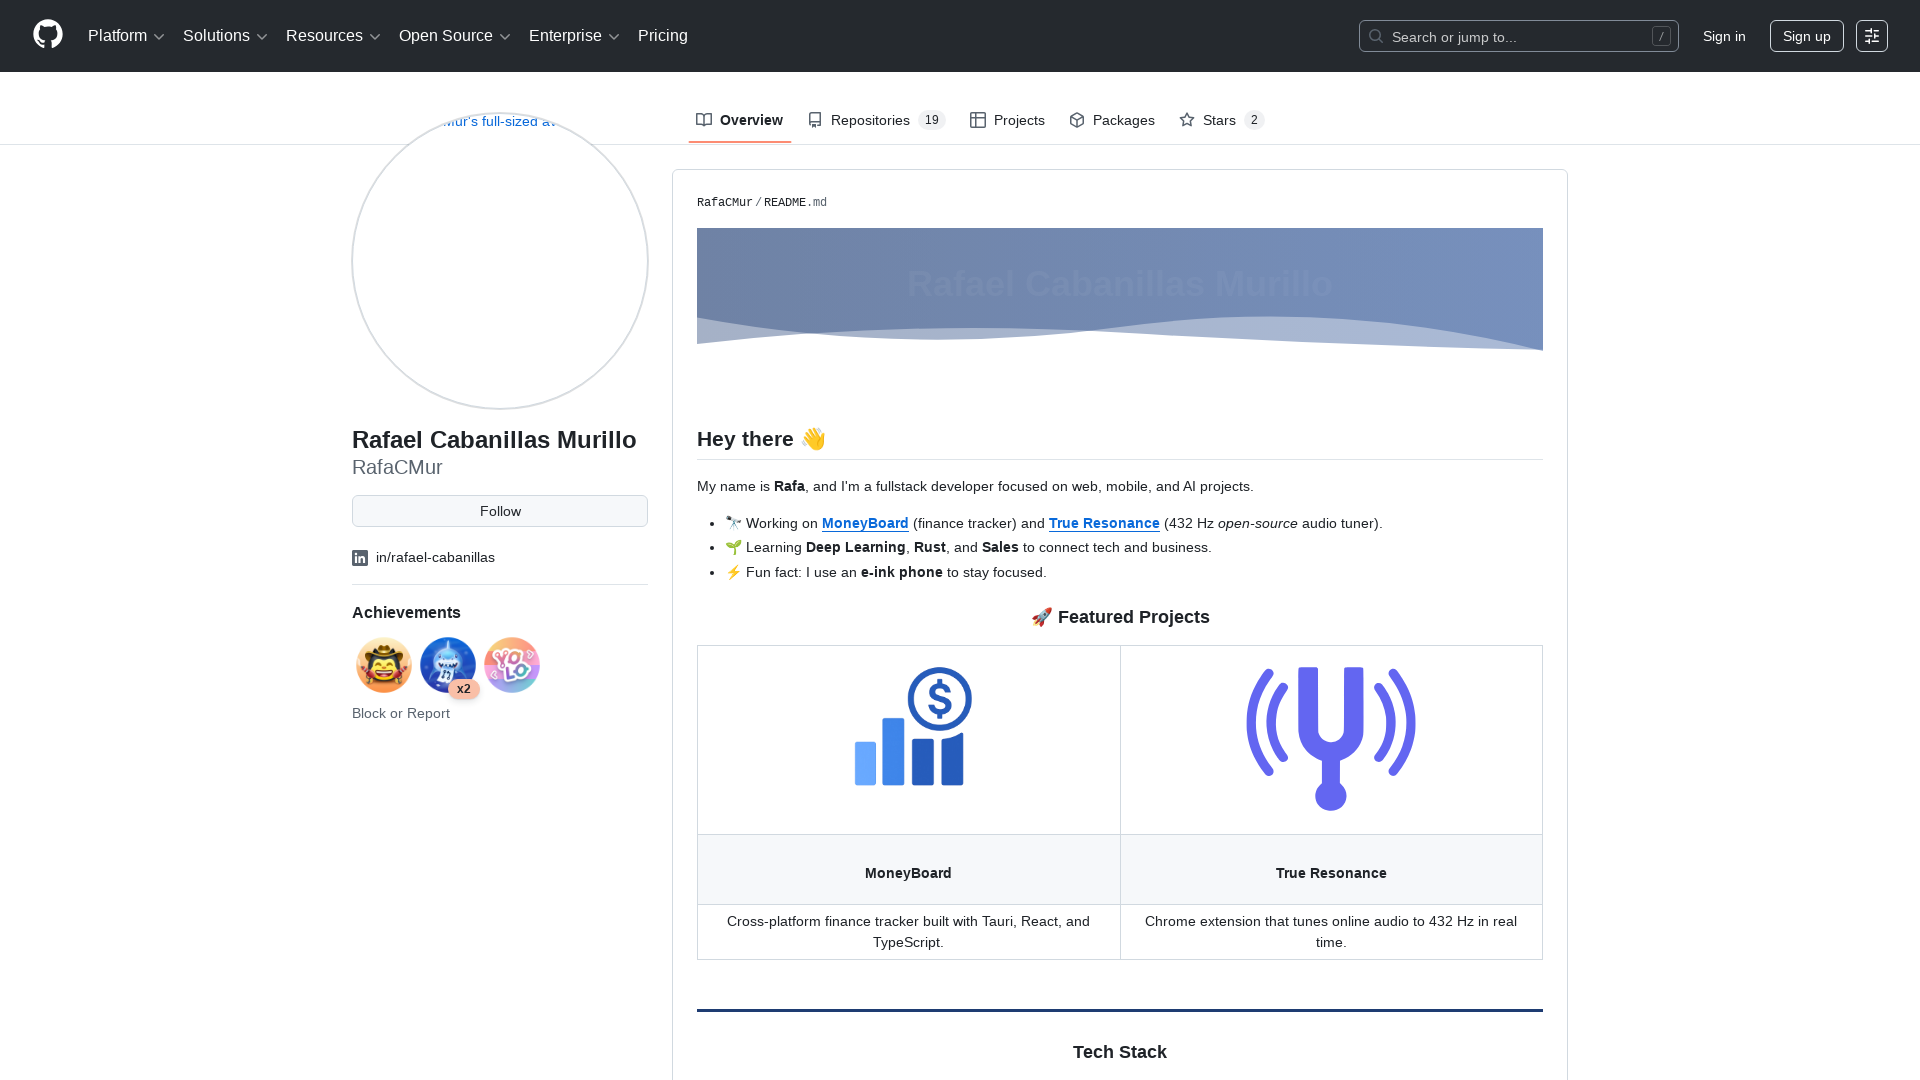

Navigated to first member's GitHub profile (RafaCMur)
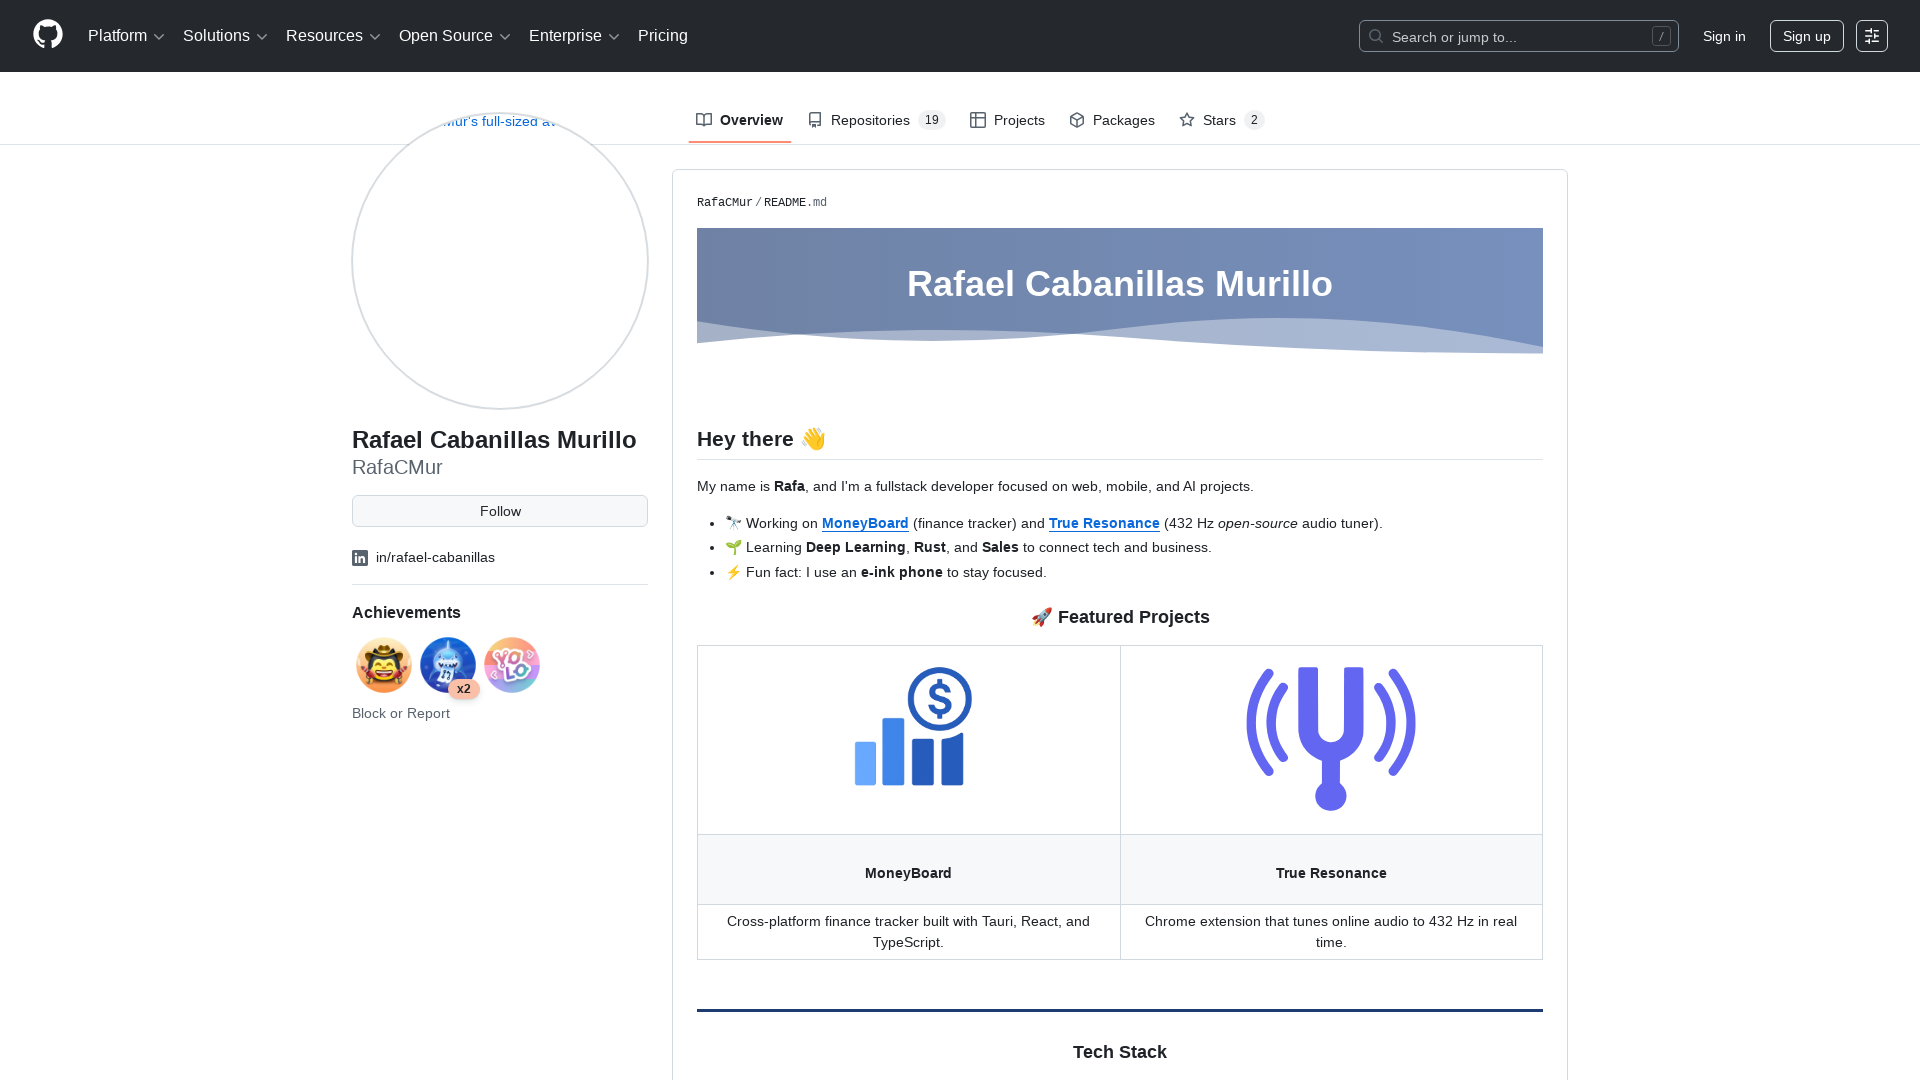

Returned to main project page
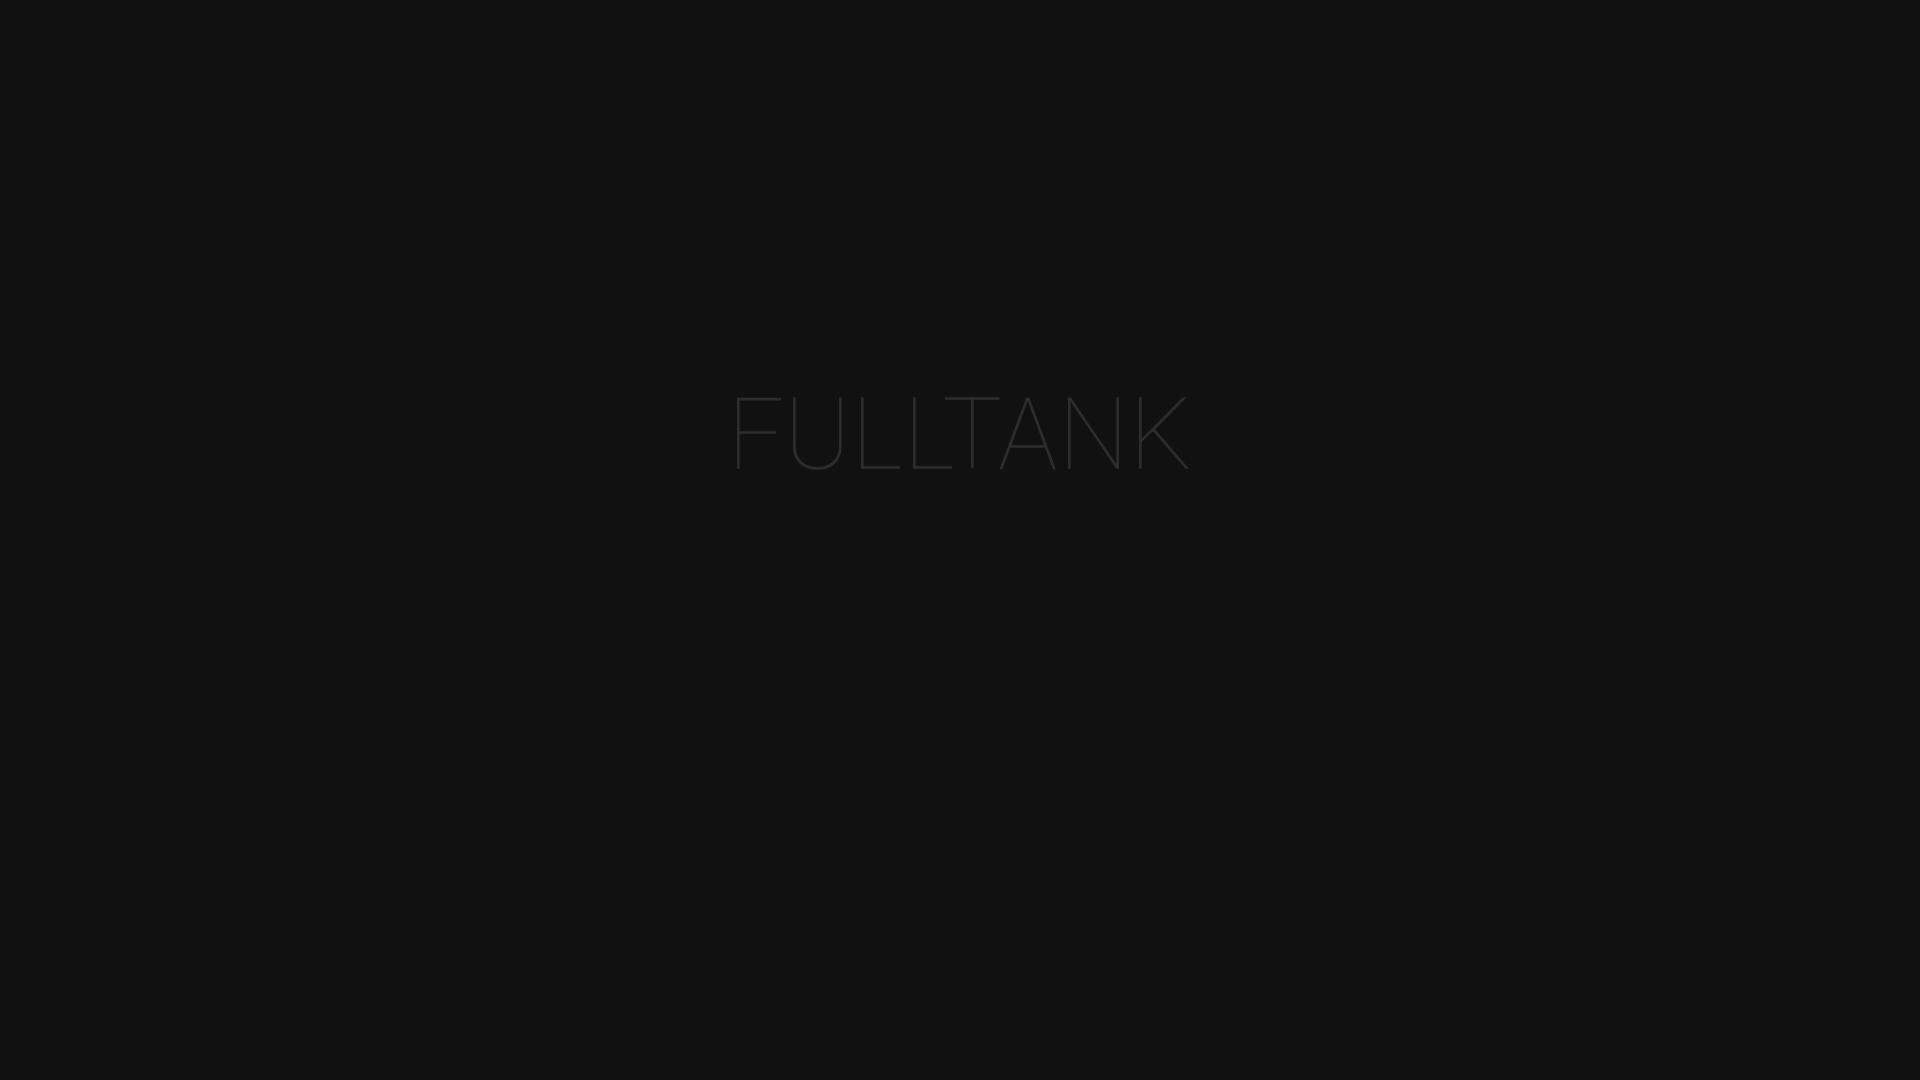

Scrolled down to team members section again
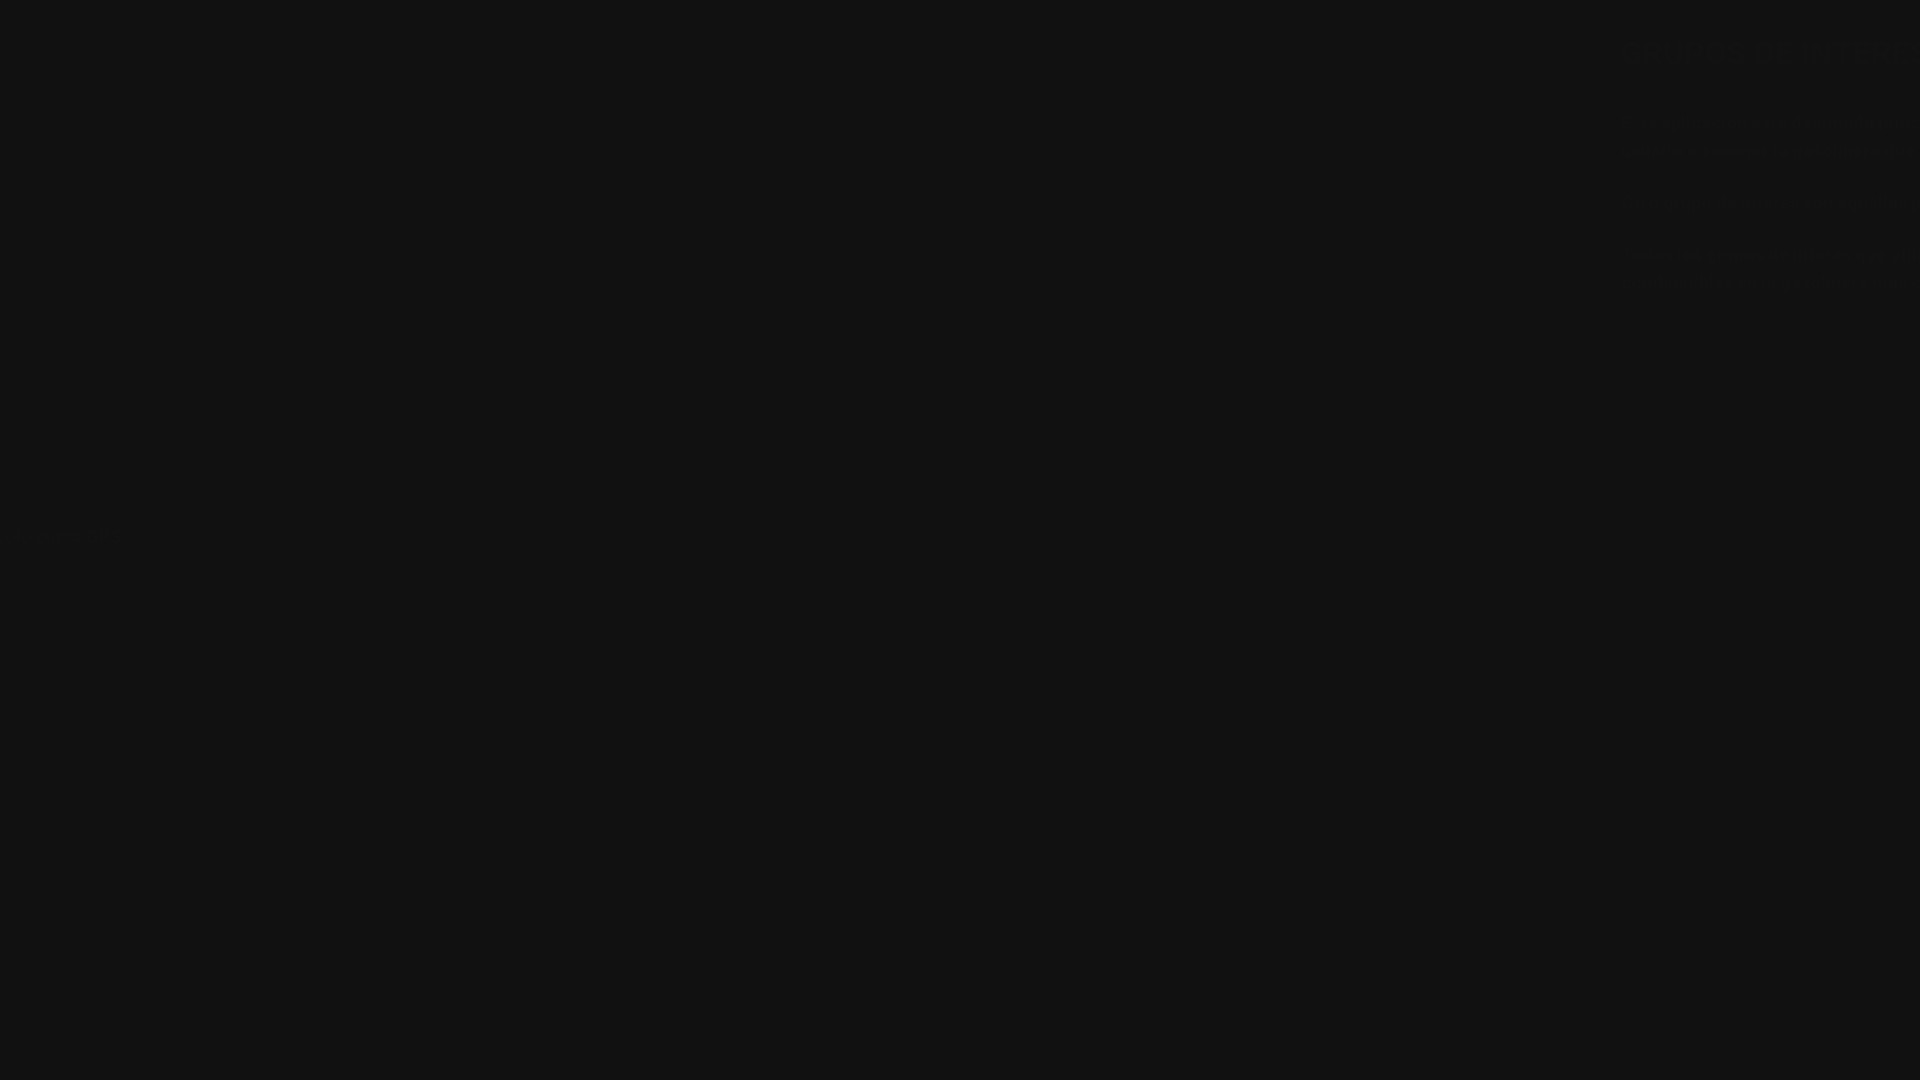

Waited 2 seconds for page to load
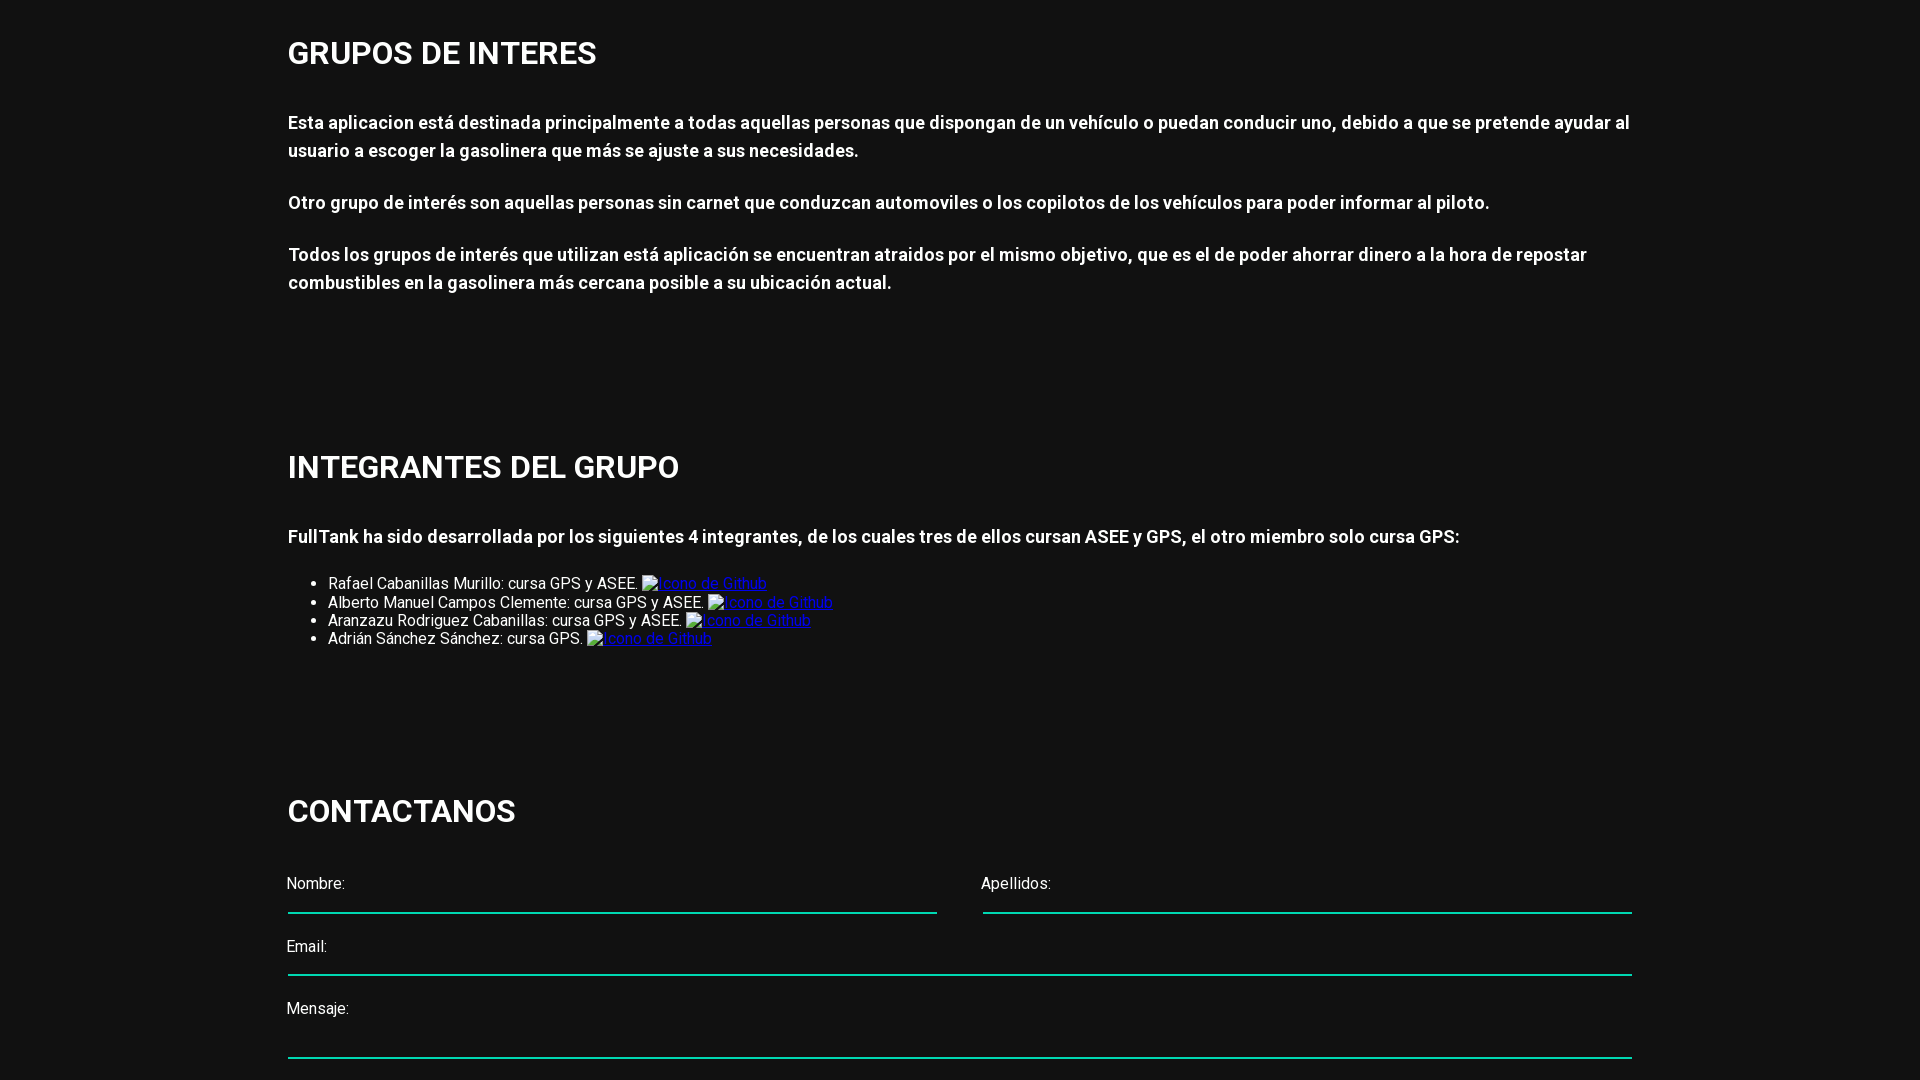

Clicked second team member's GitHub icon at (770, 603) on xpath=//div[@id='integrantes_id']/div/ul/li[2]/a/img
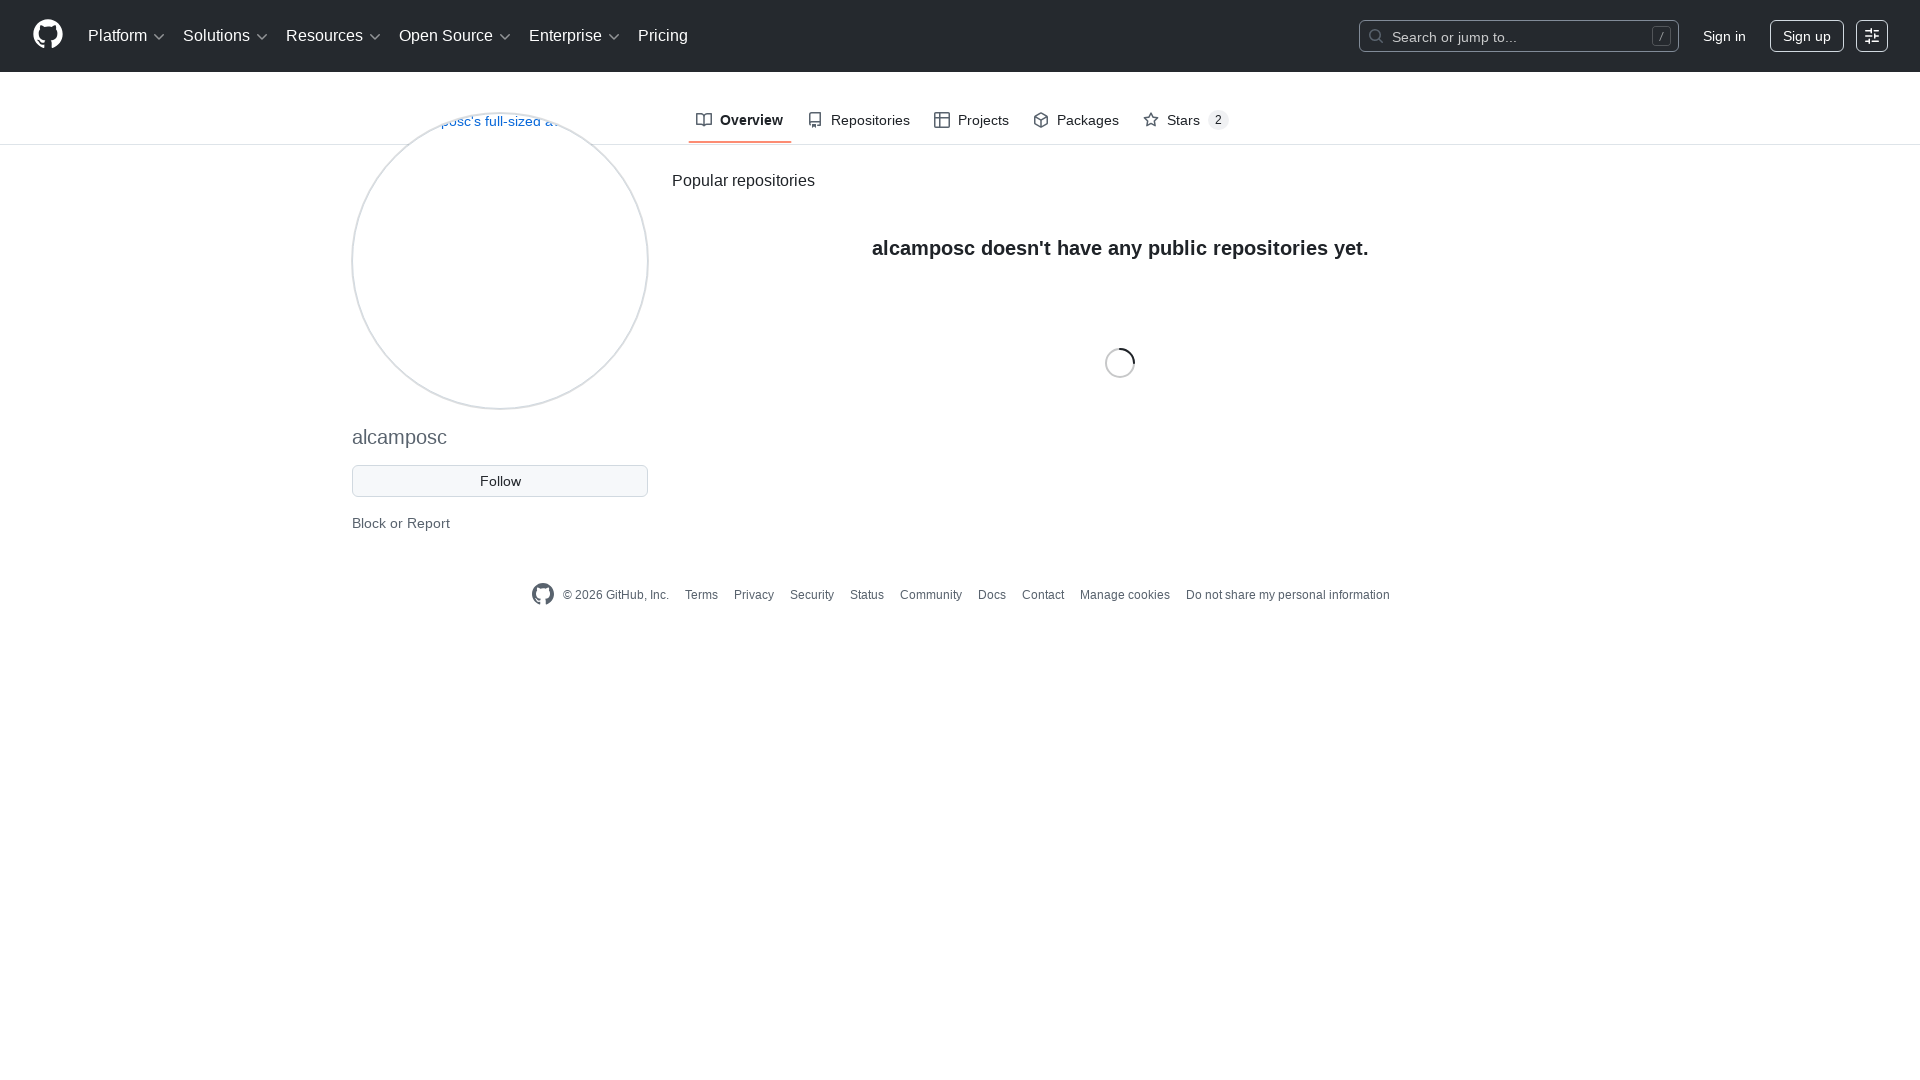

Navigated to second member's GitHub profile (alcamposc)
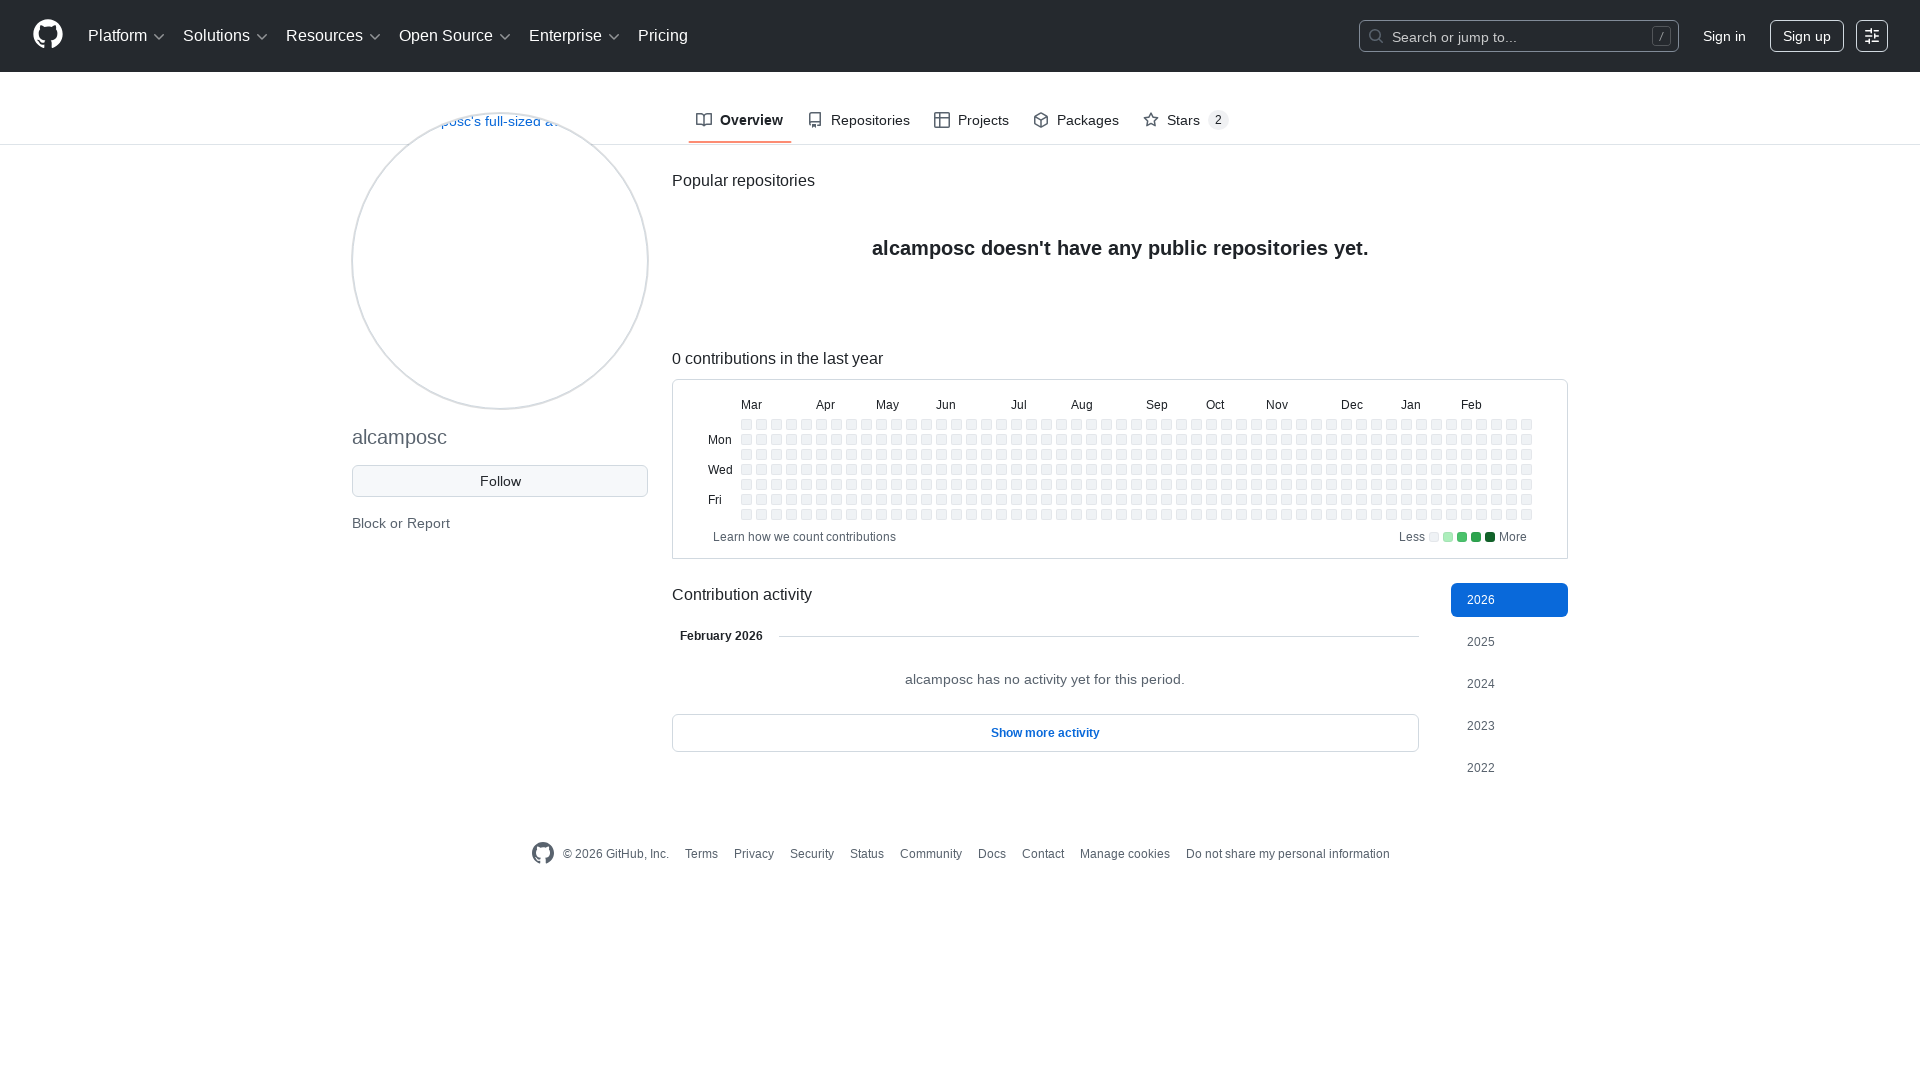

Returned to main project page
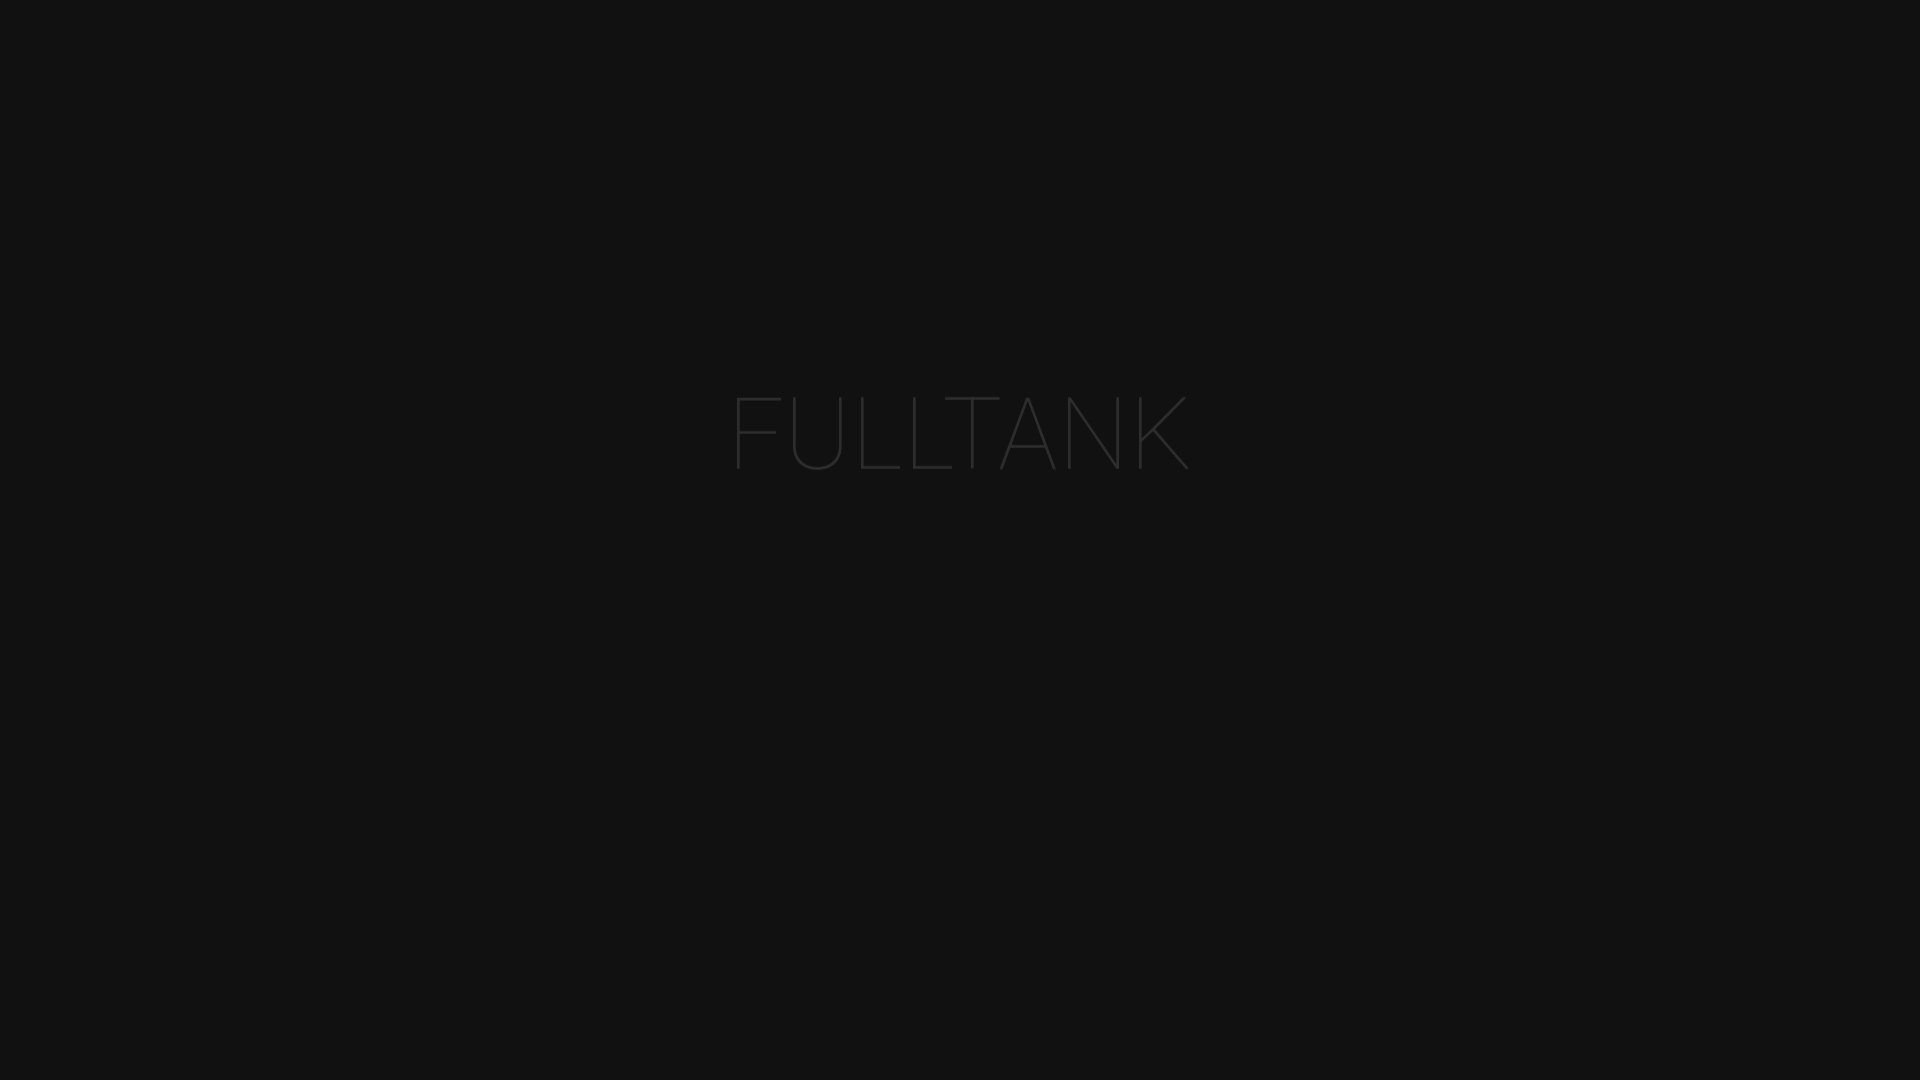

Scrolled down to team members section again
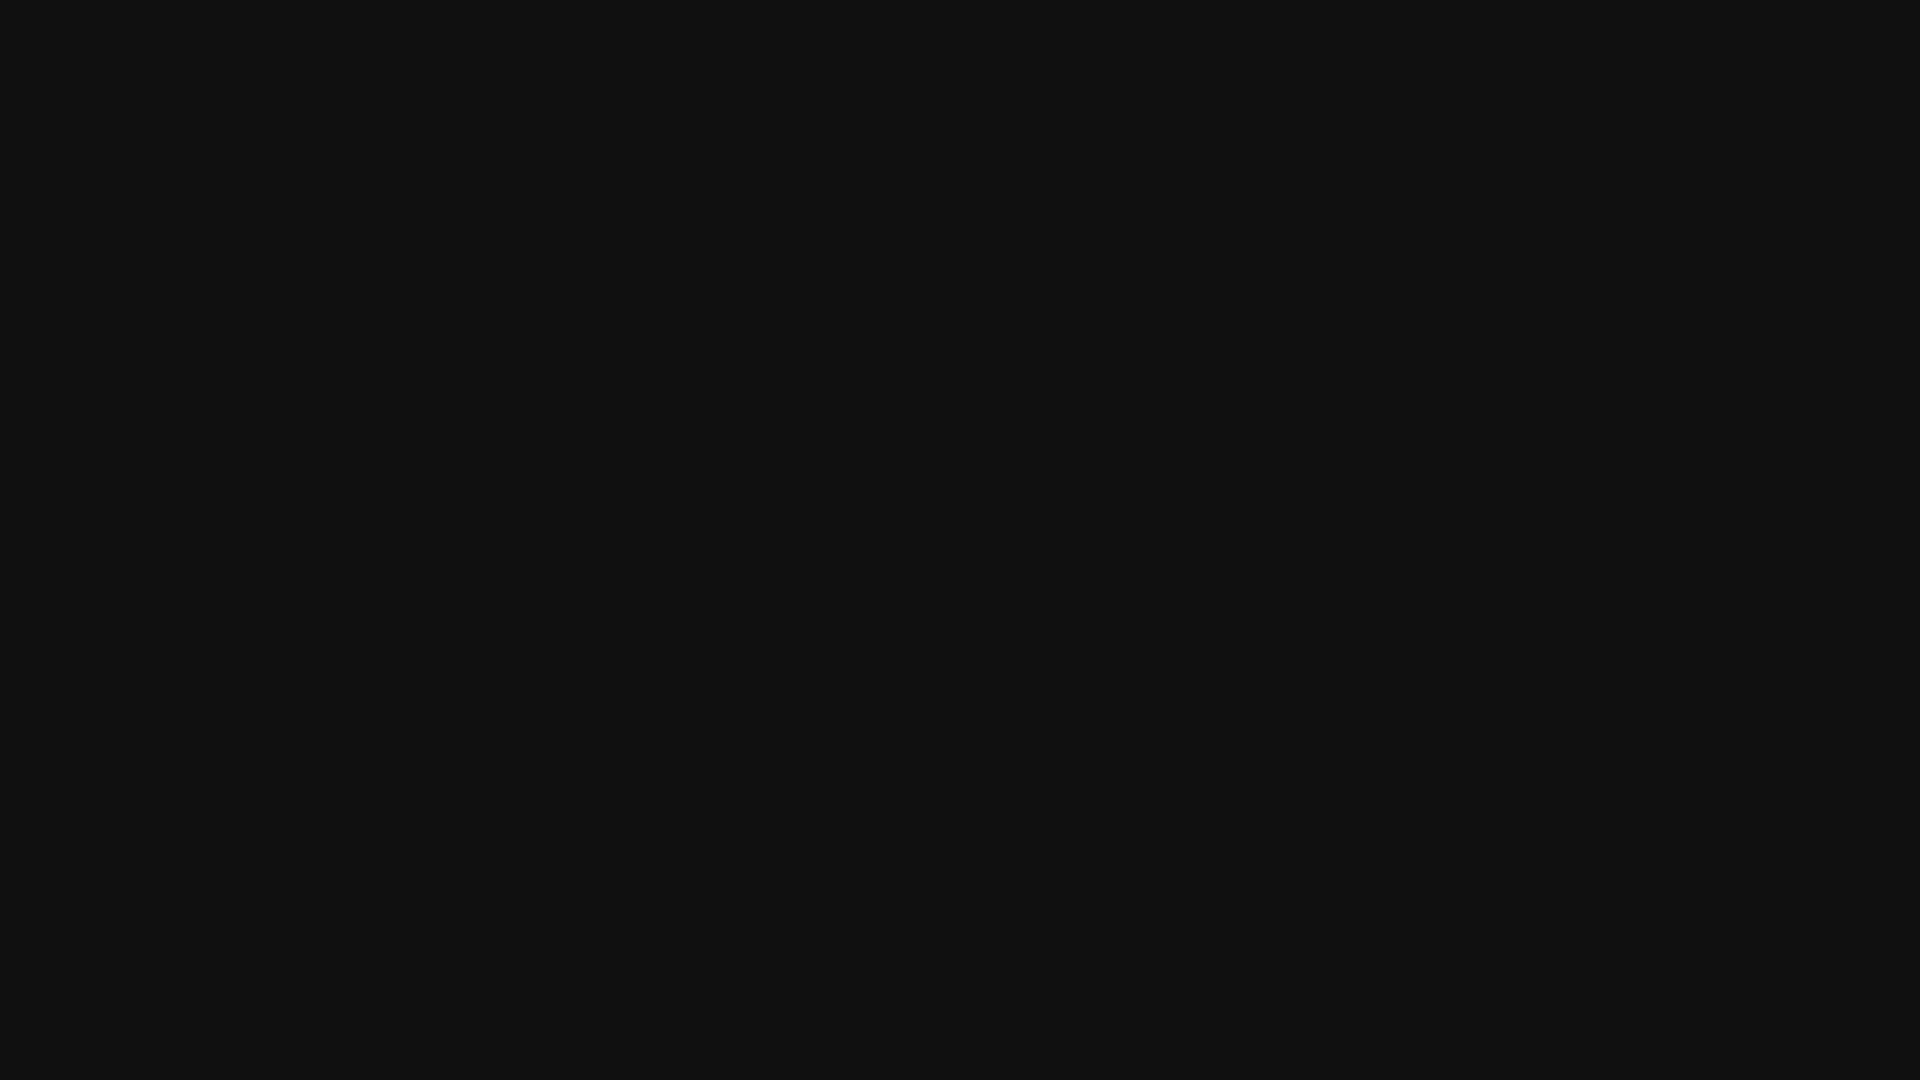

Waited 2 seconds for page to load
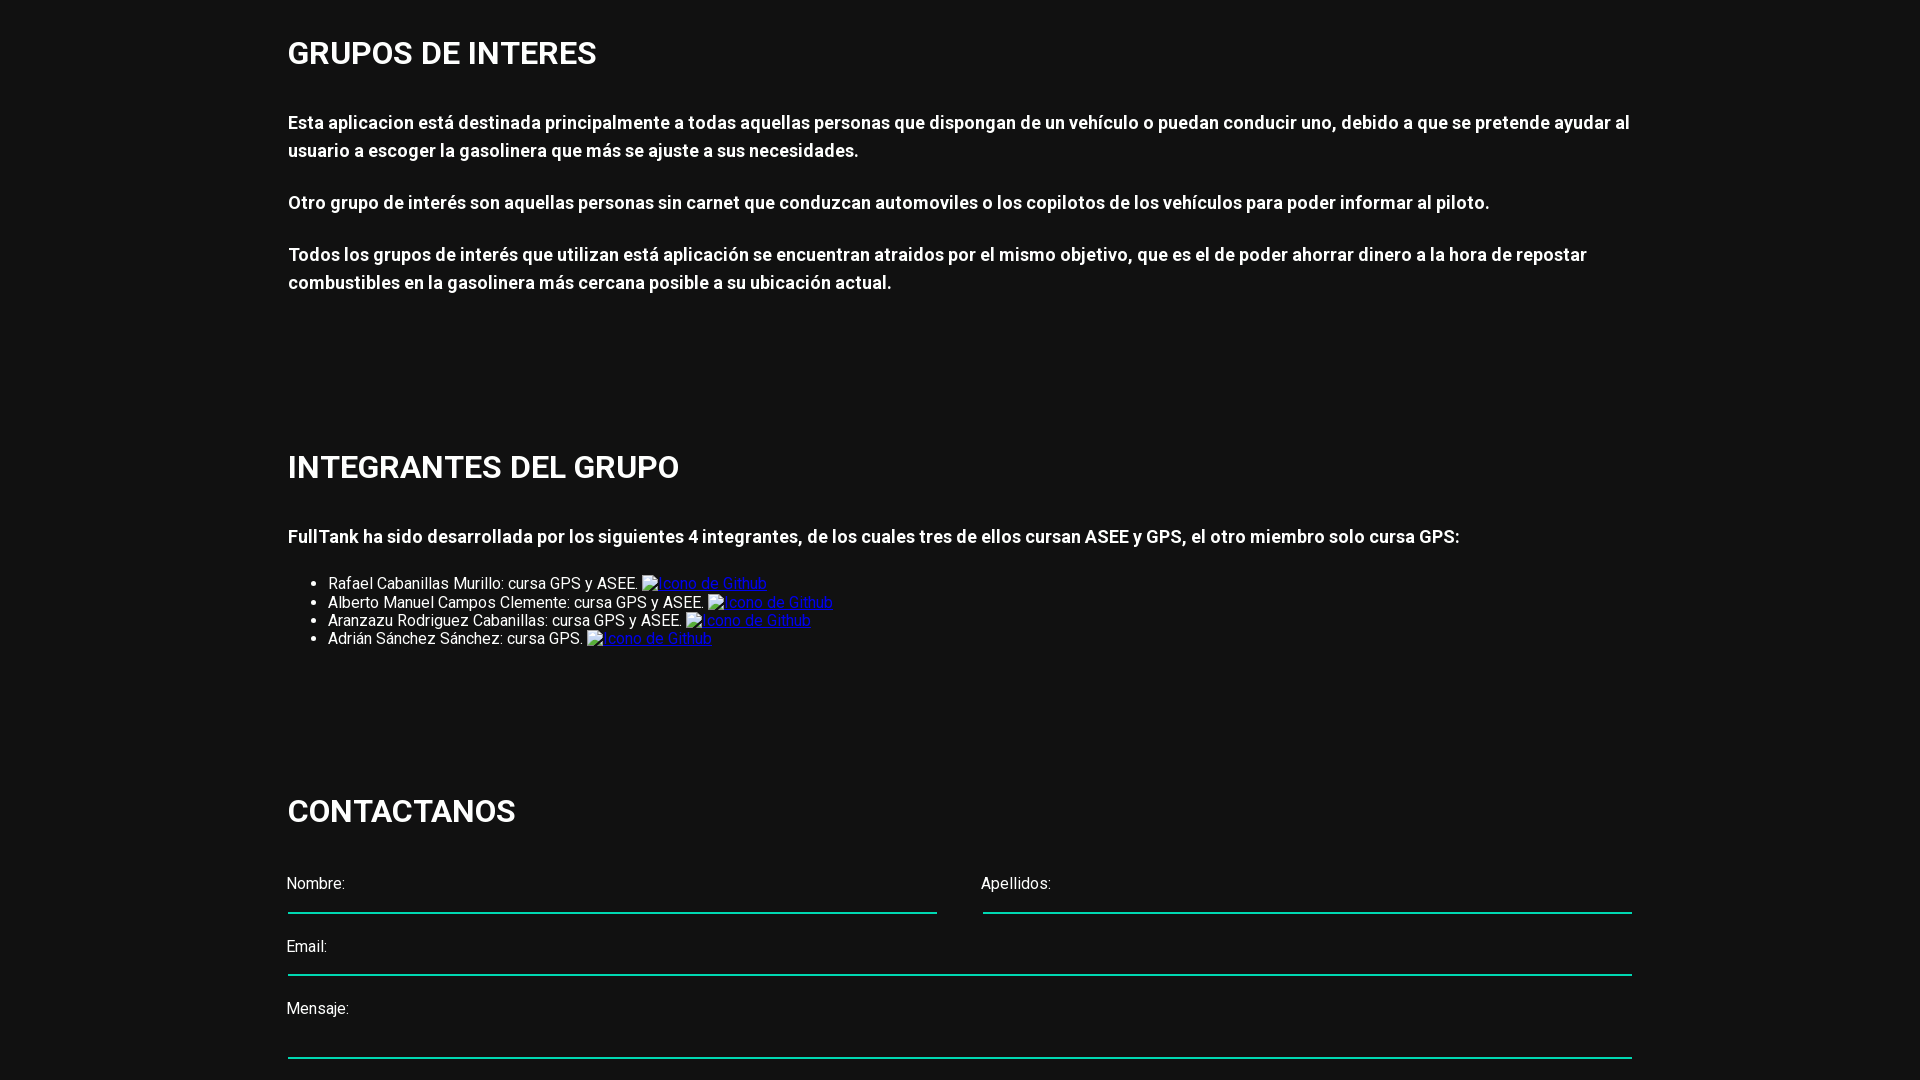

Clicked third team member's GitHub icon at (748, 621) on xpath=//div[@id='integrantes_id']/div/ul/li[3]/a/img
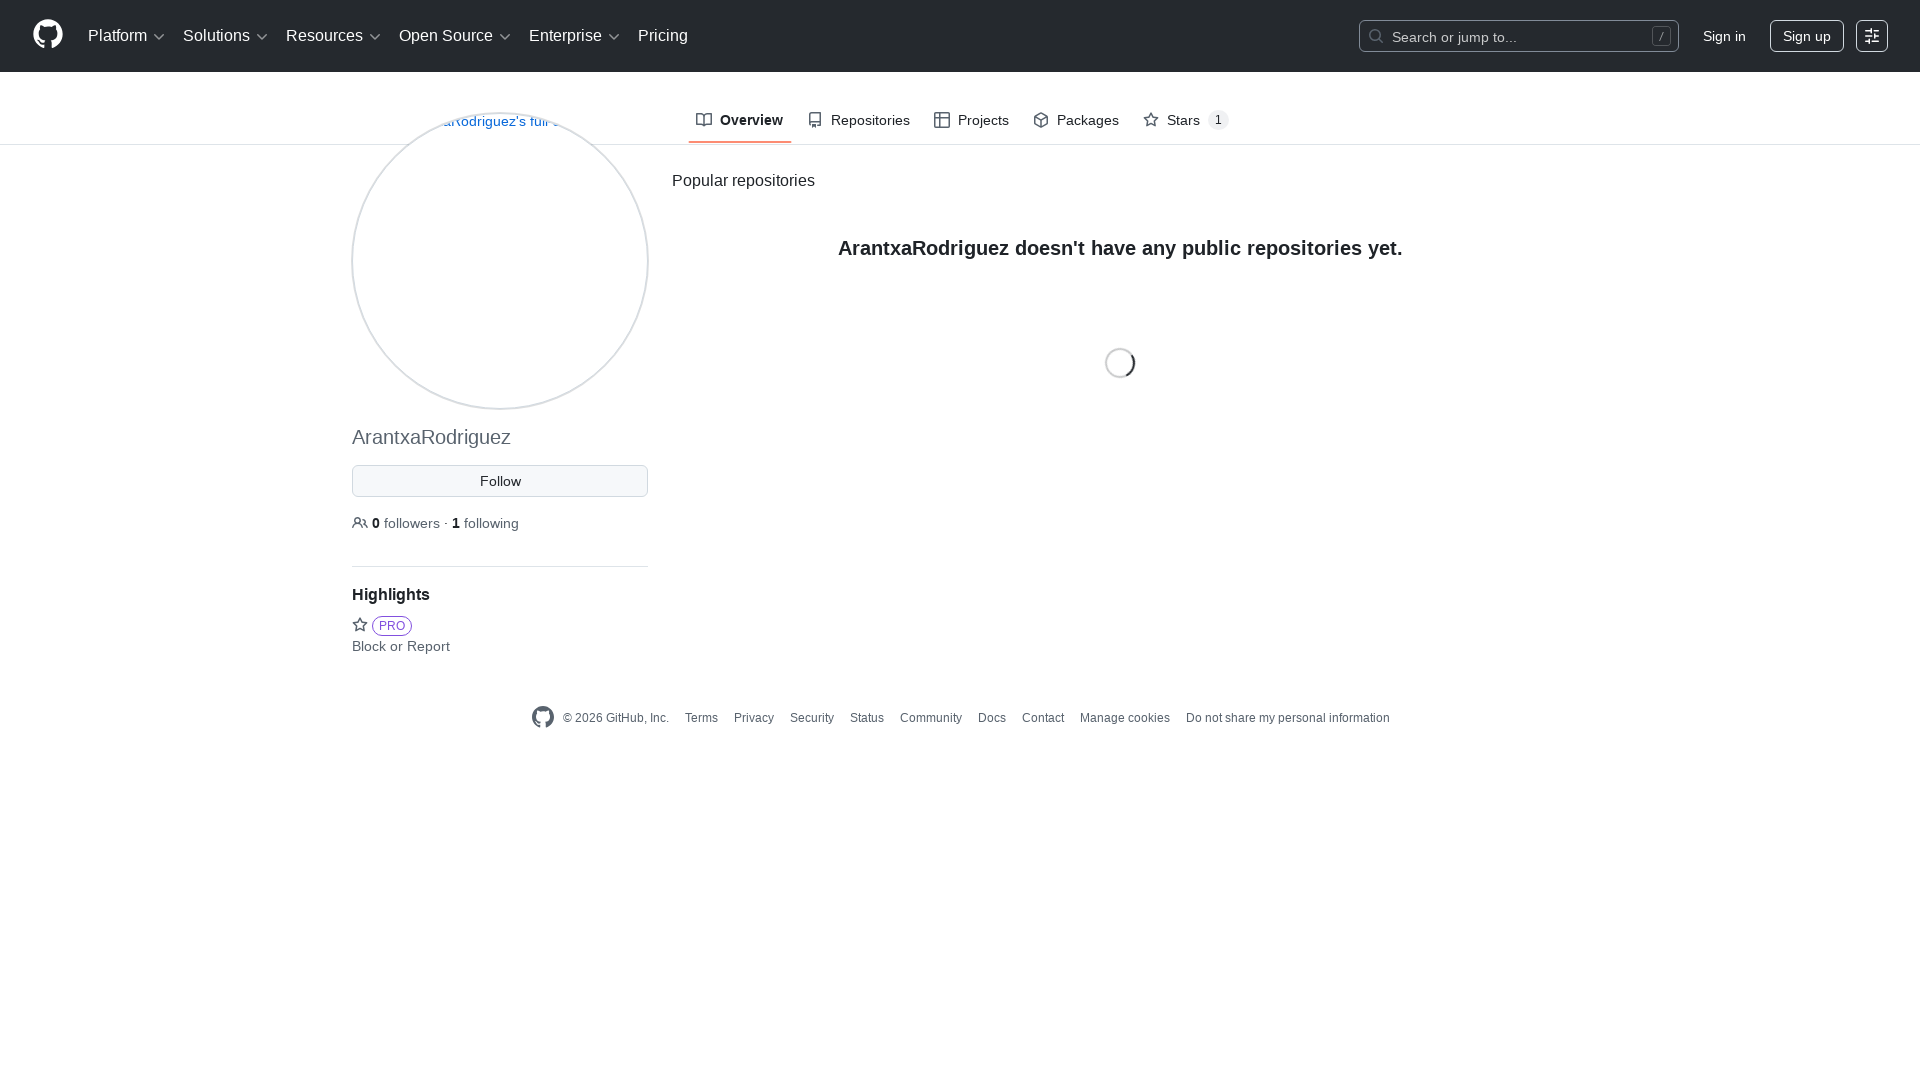

Navigated to third member's GitHub profile (ArantxaRodriguez)
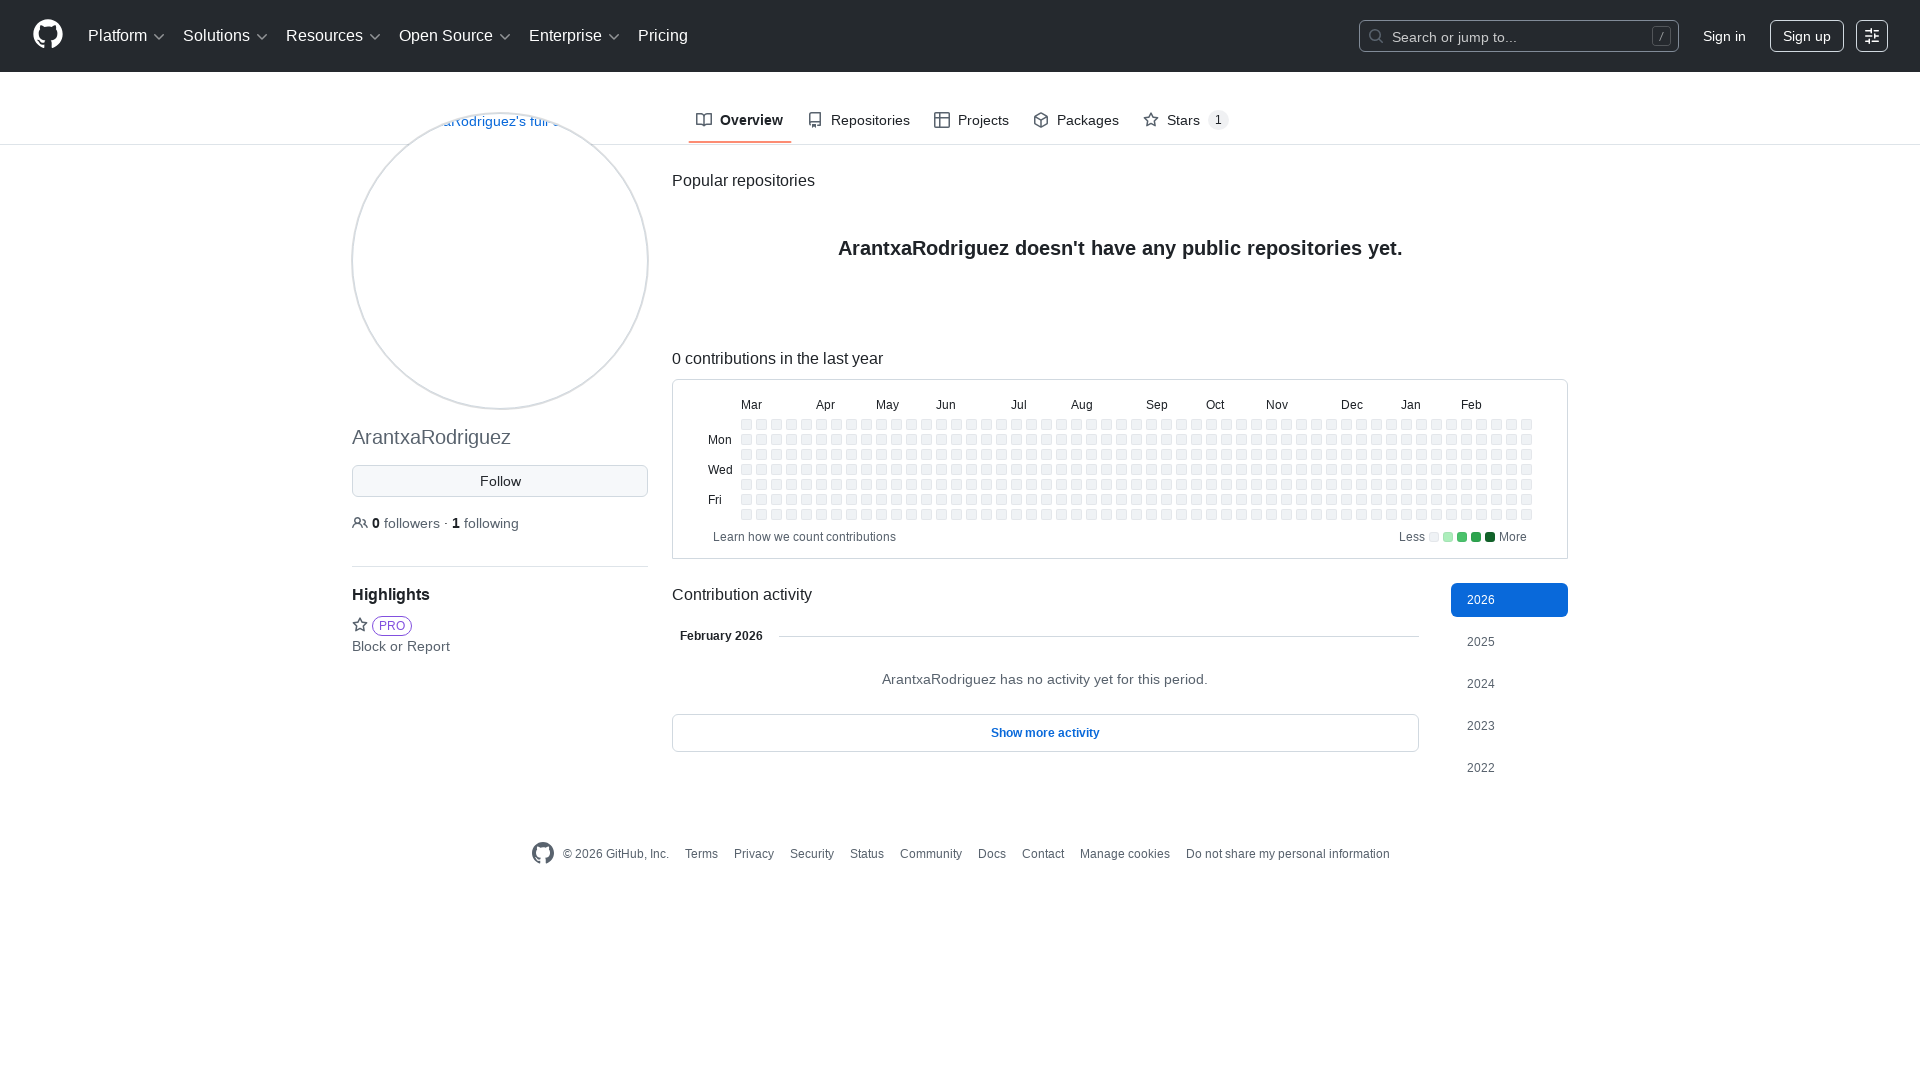

Returned to main project page
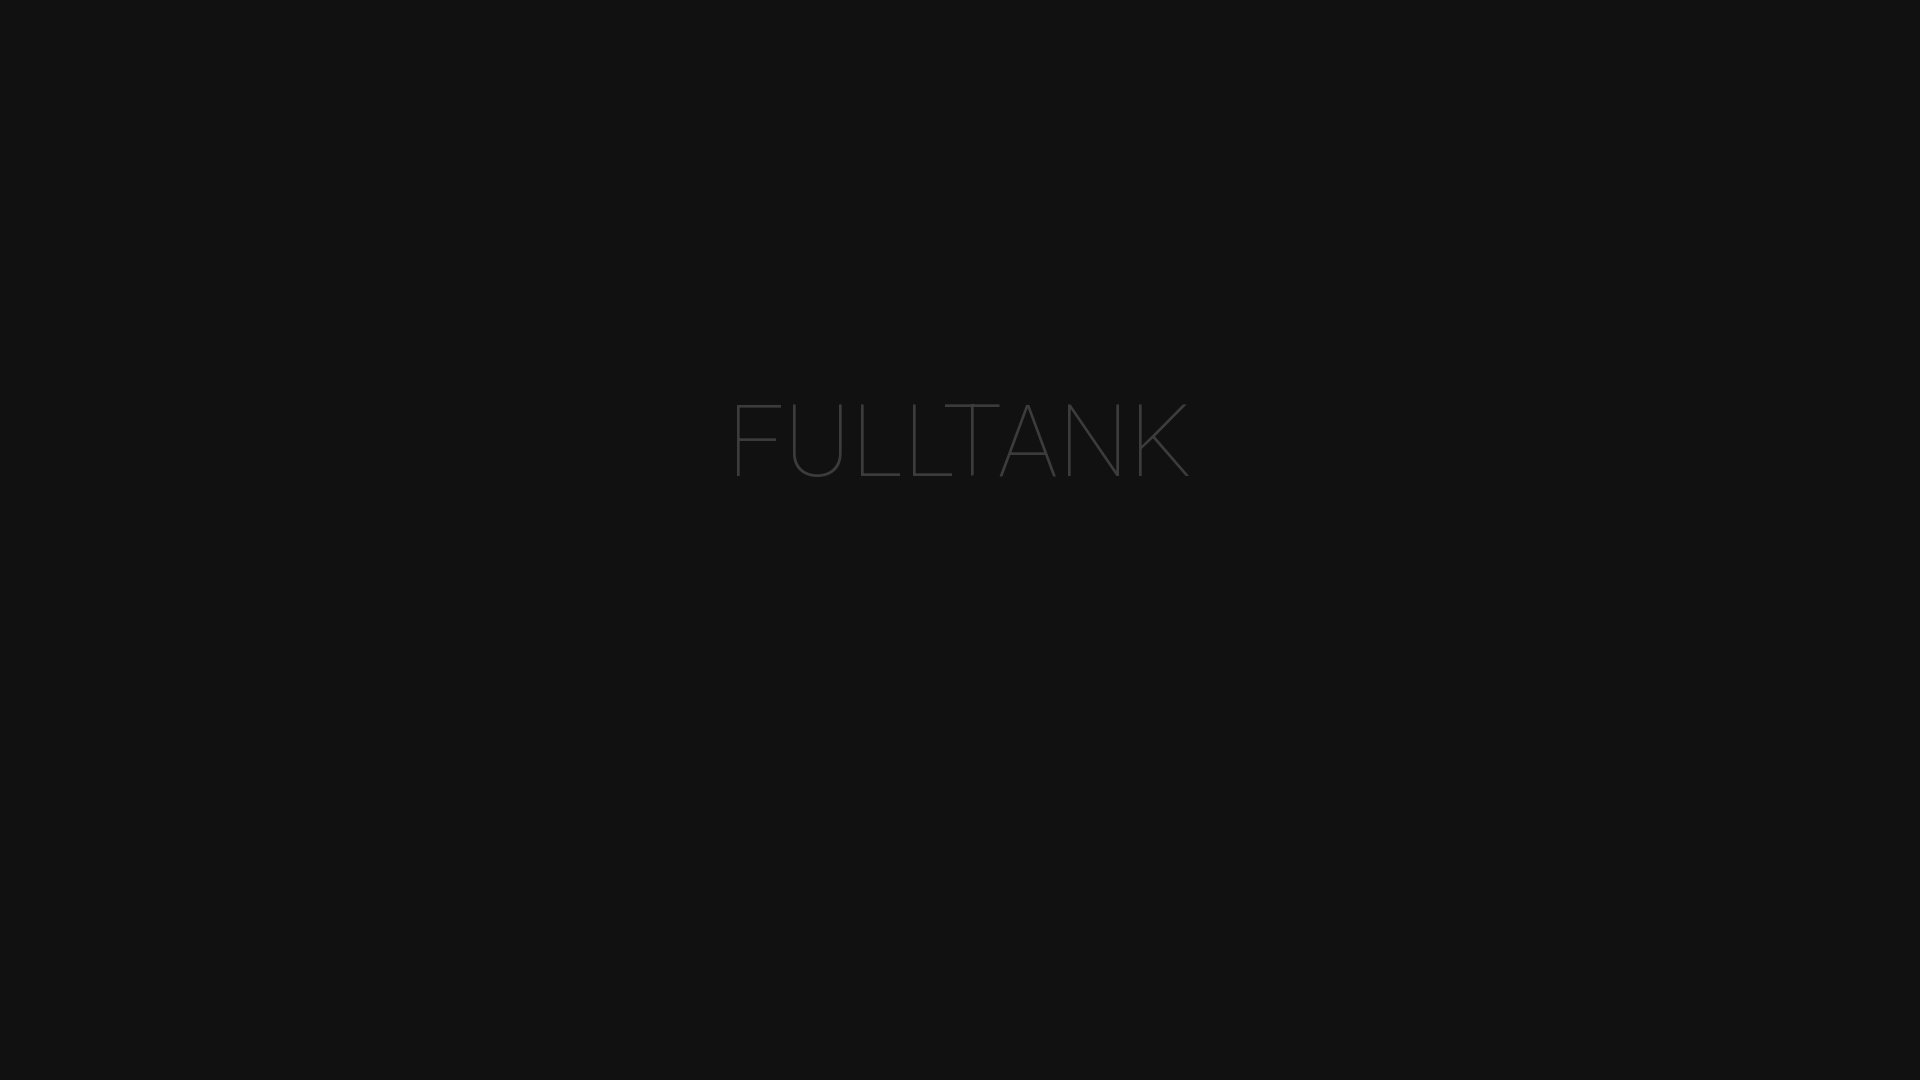

Scrolled down to team members section again
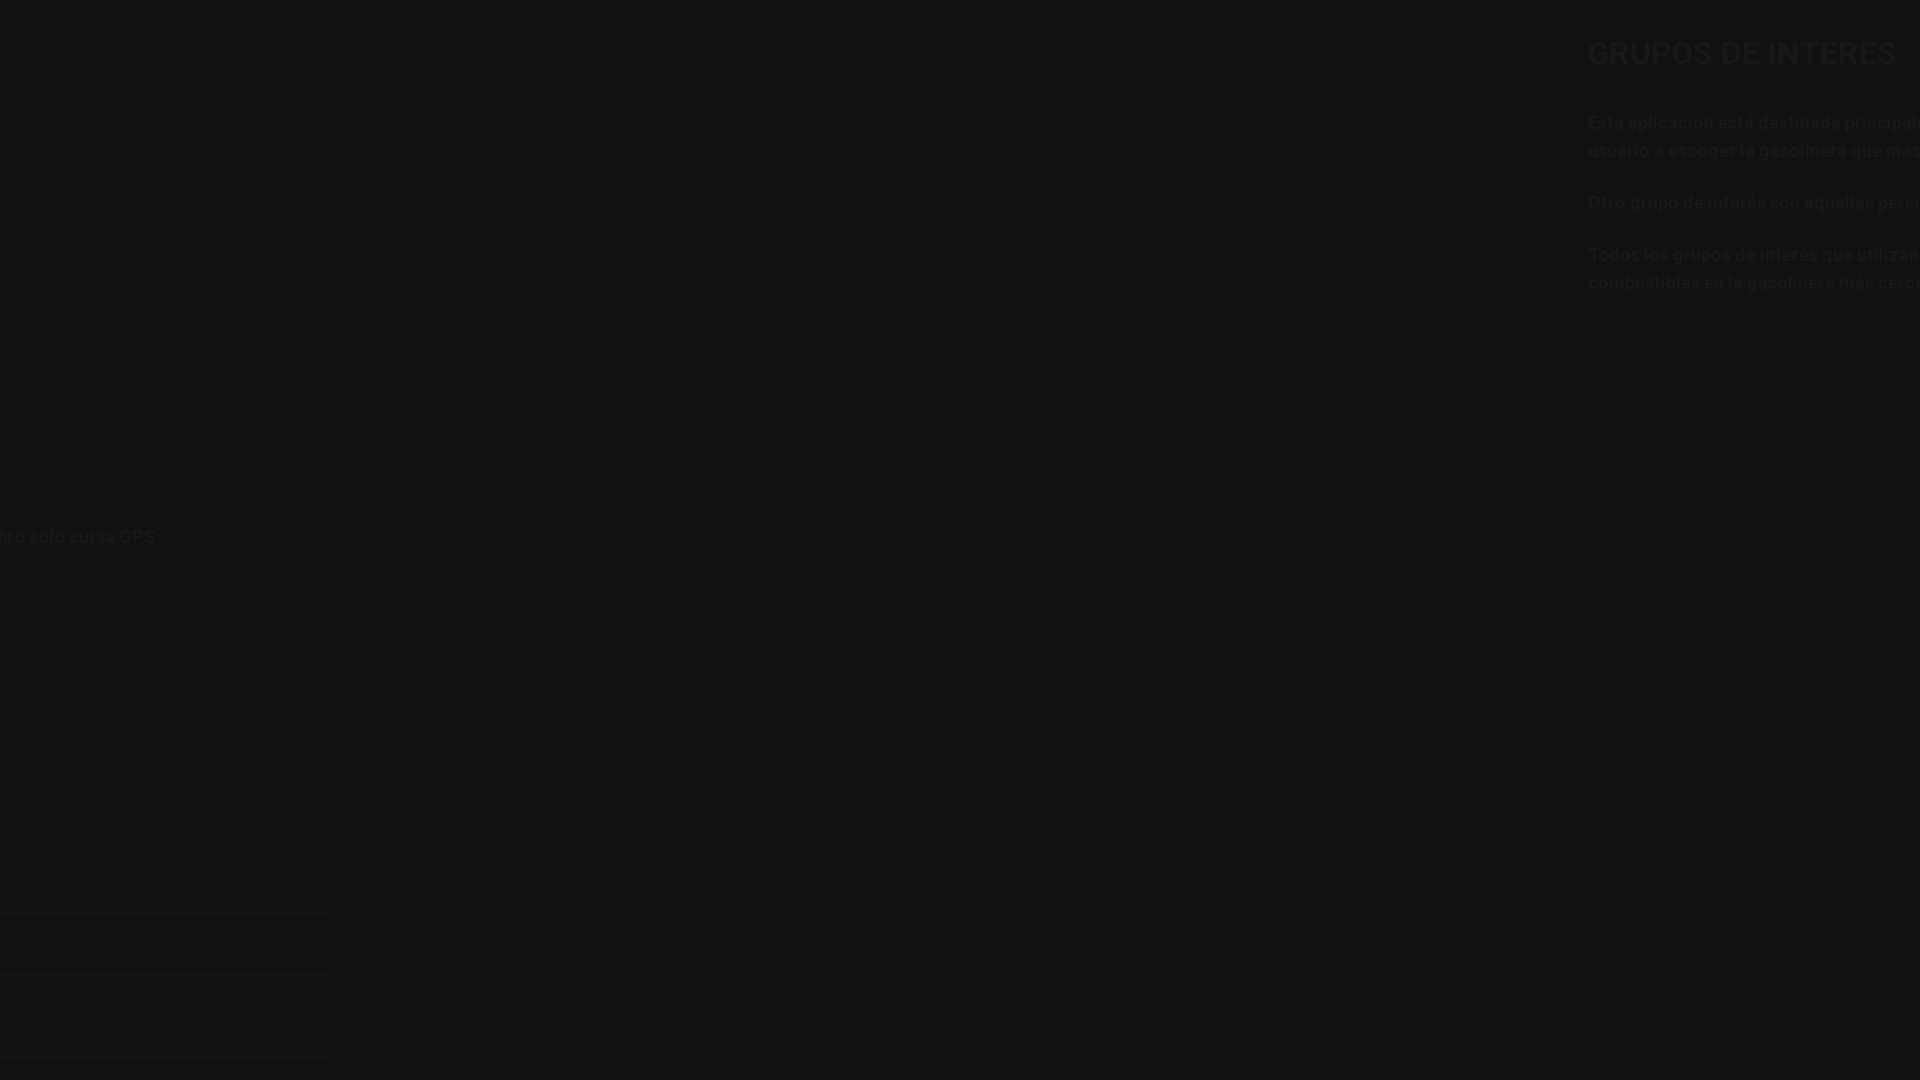

Waited 2 seconds for page to load
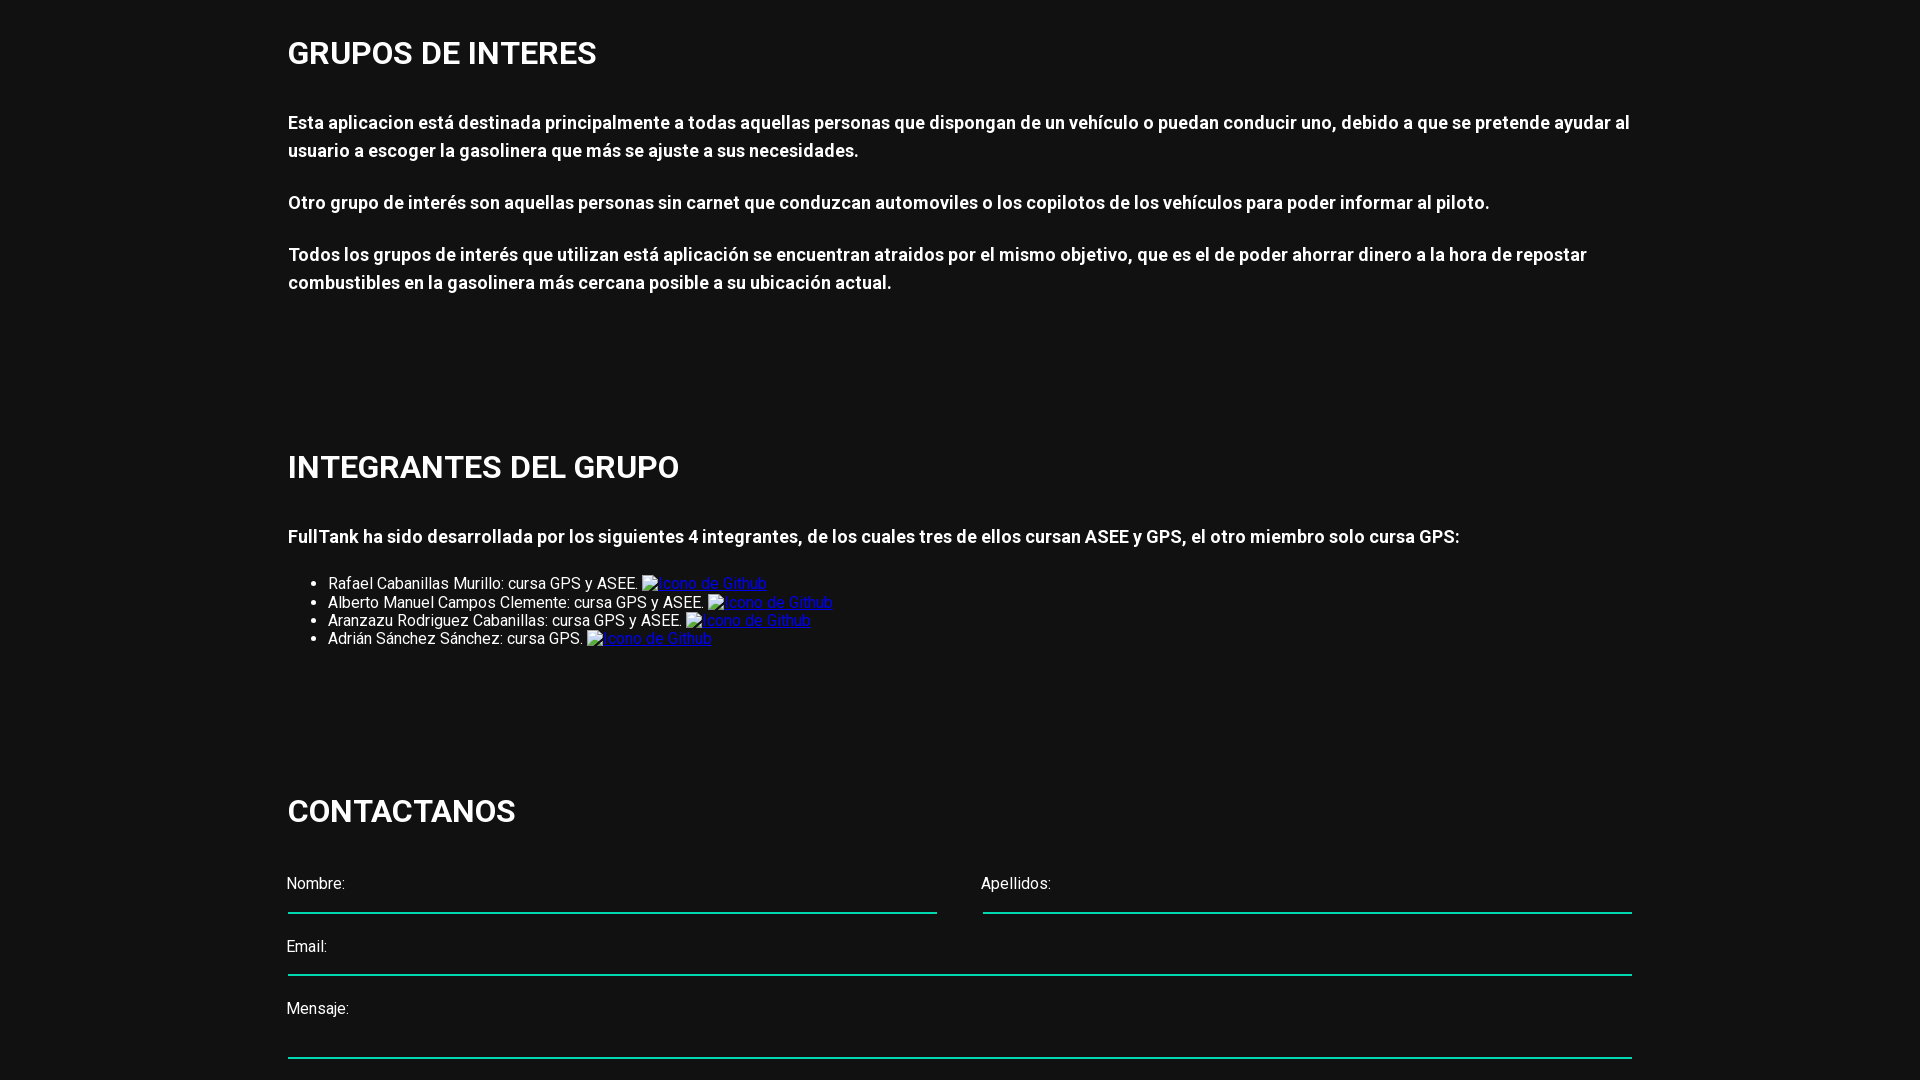

Clicked fourth team member's GitHub icon at (650, 640) on xpath=//div[@id='integrantes_id']/div/ul/li[4]/a/img
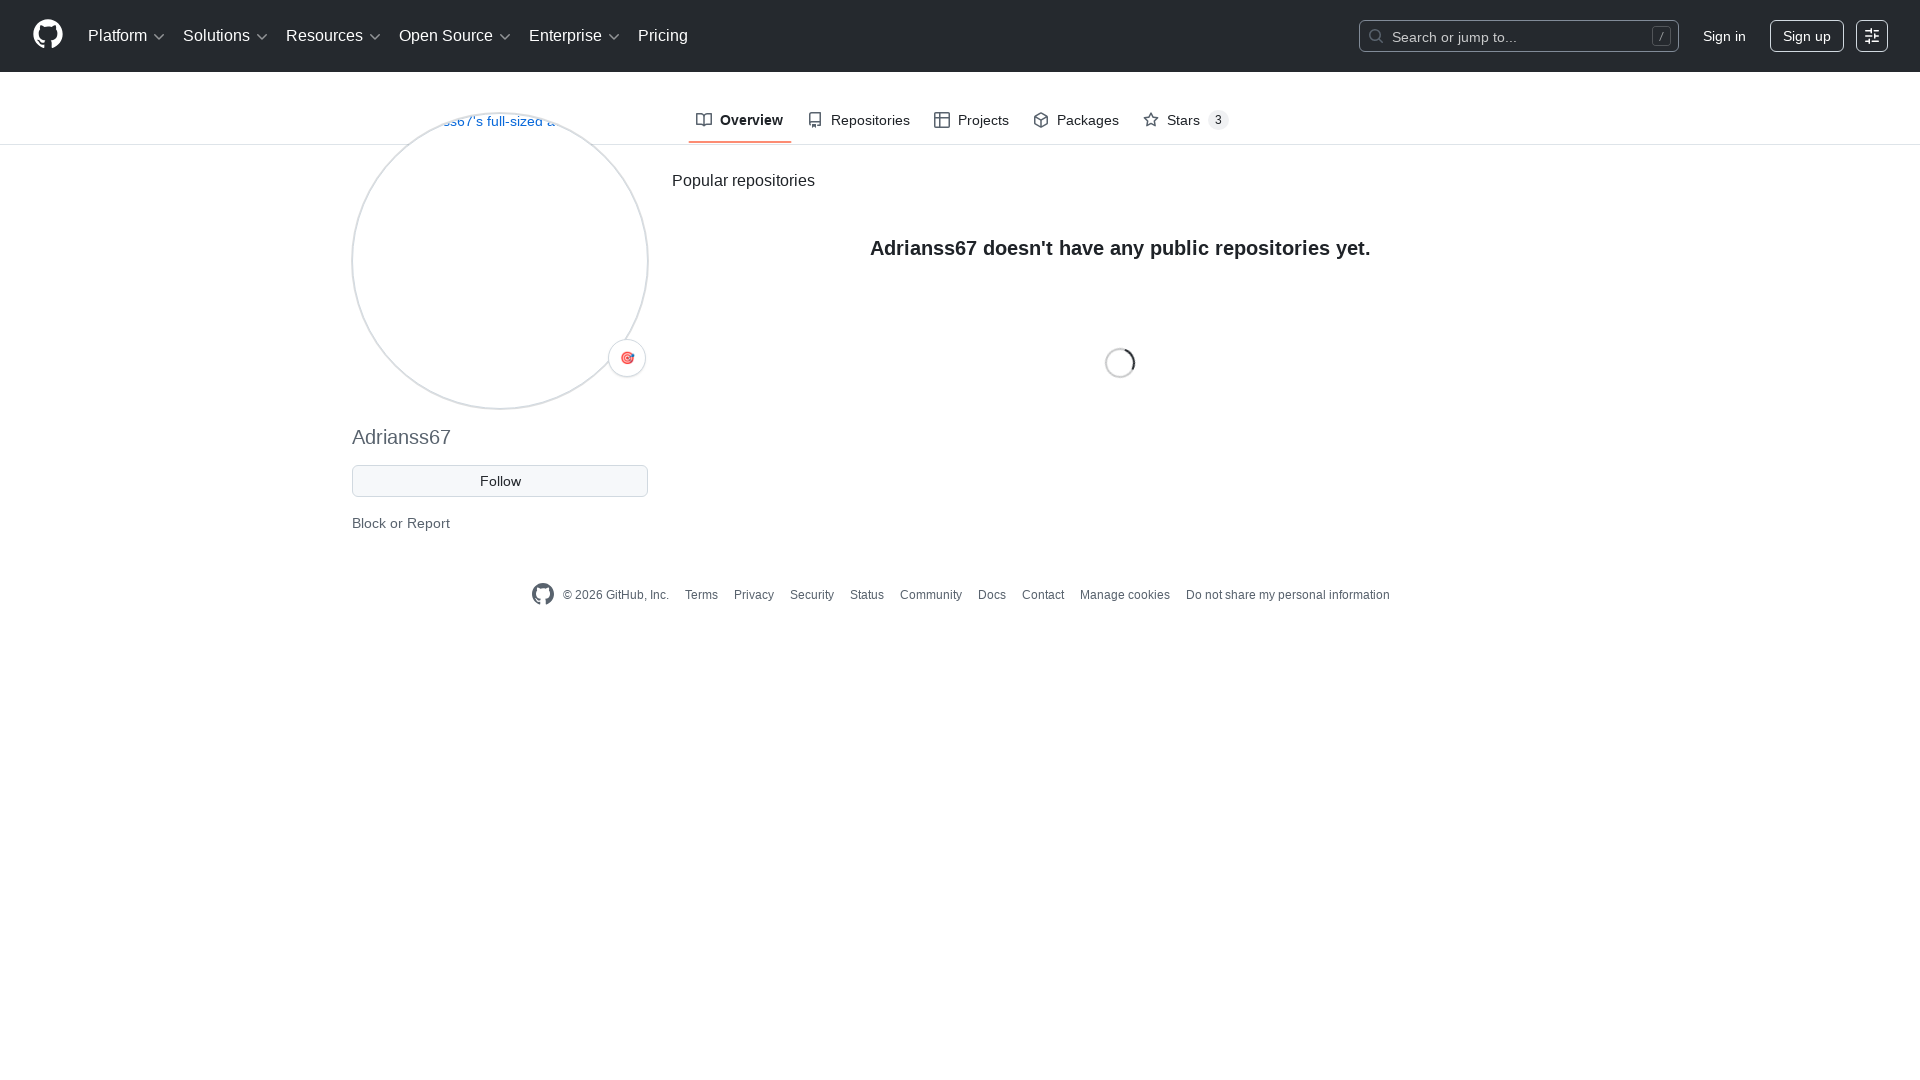

Navigated to fourth member's GitHub profile (Adrianss67)
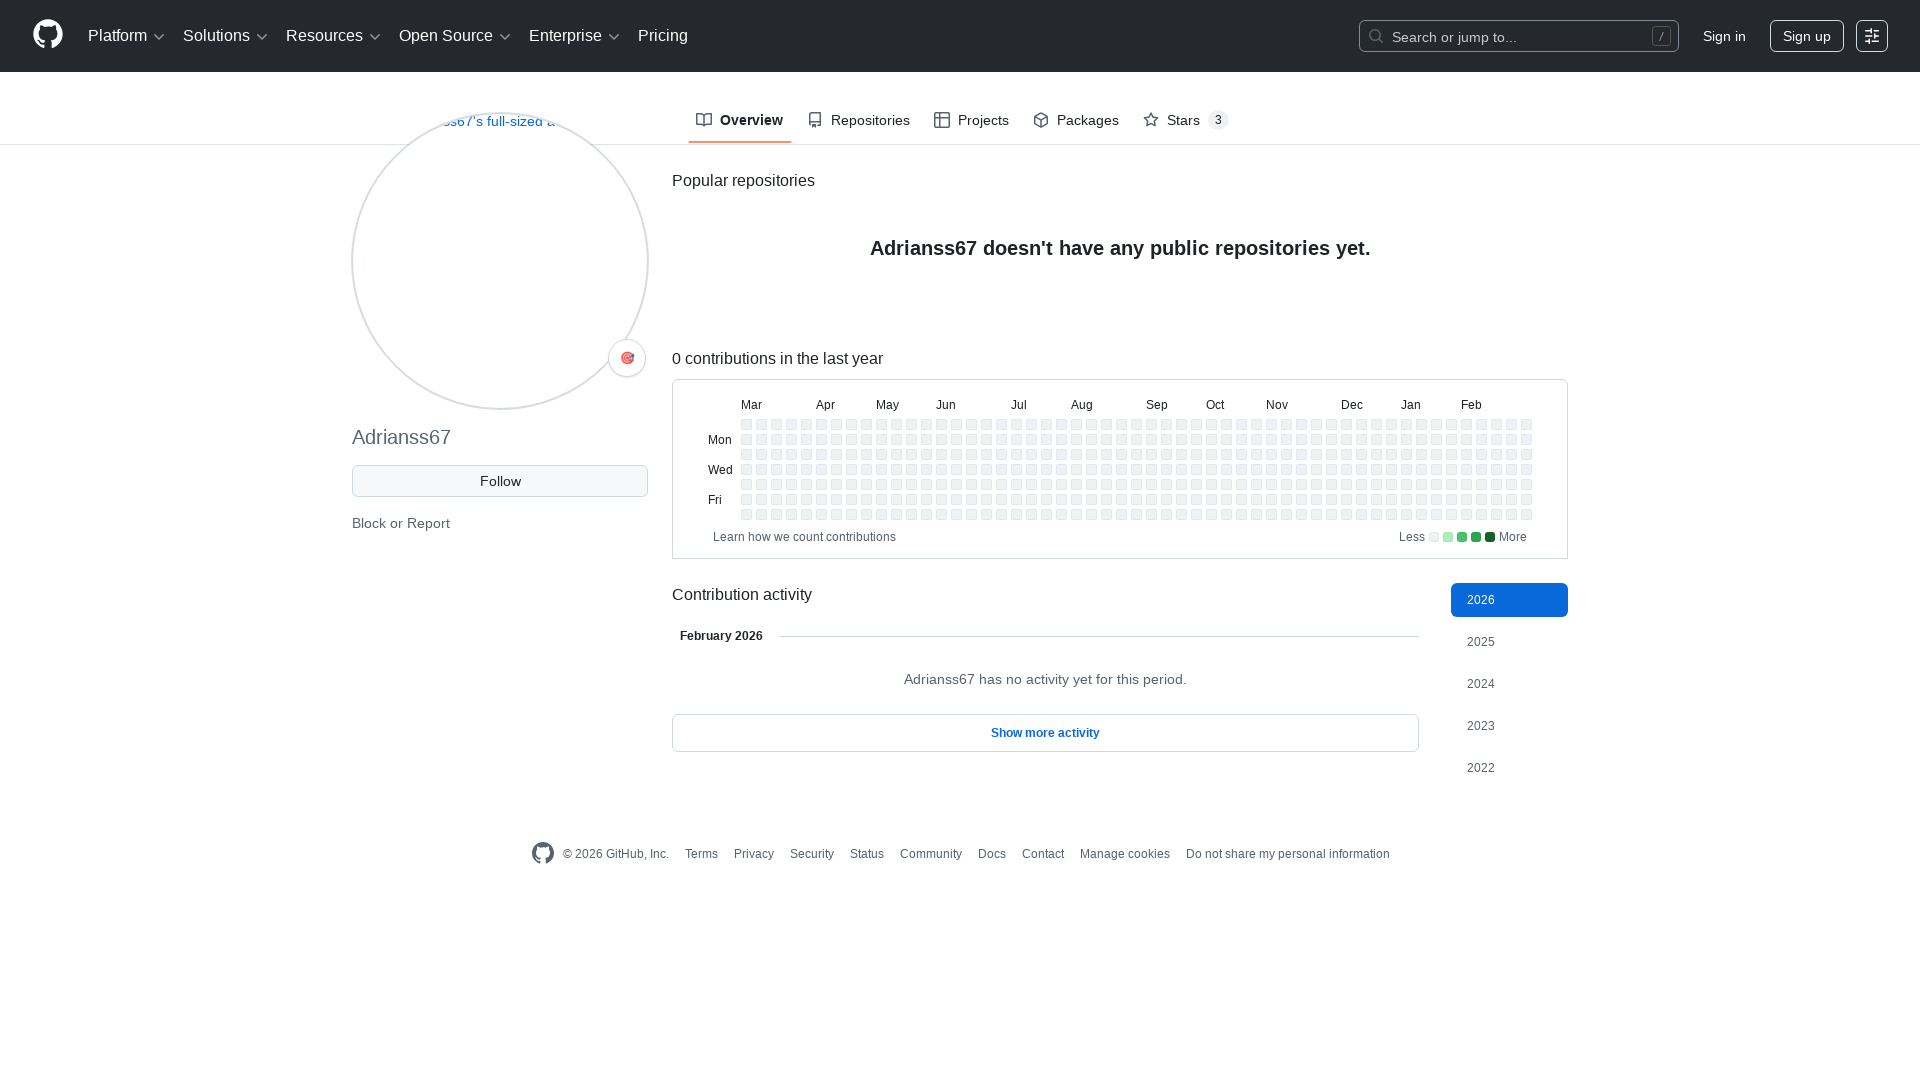

Returned to main project page
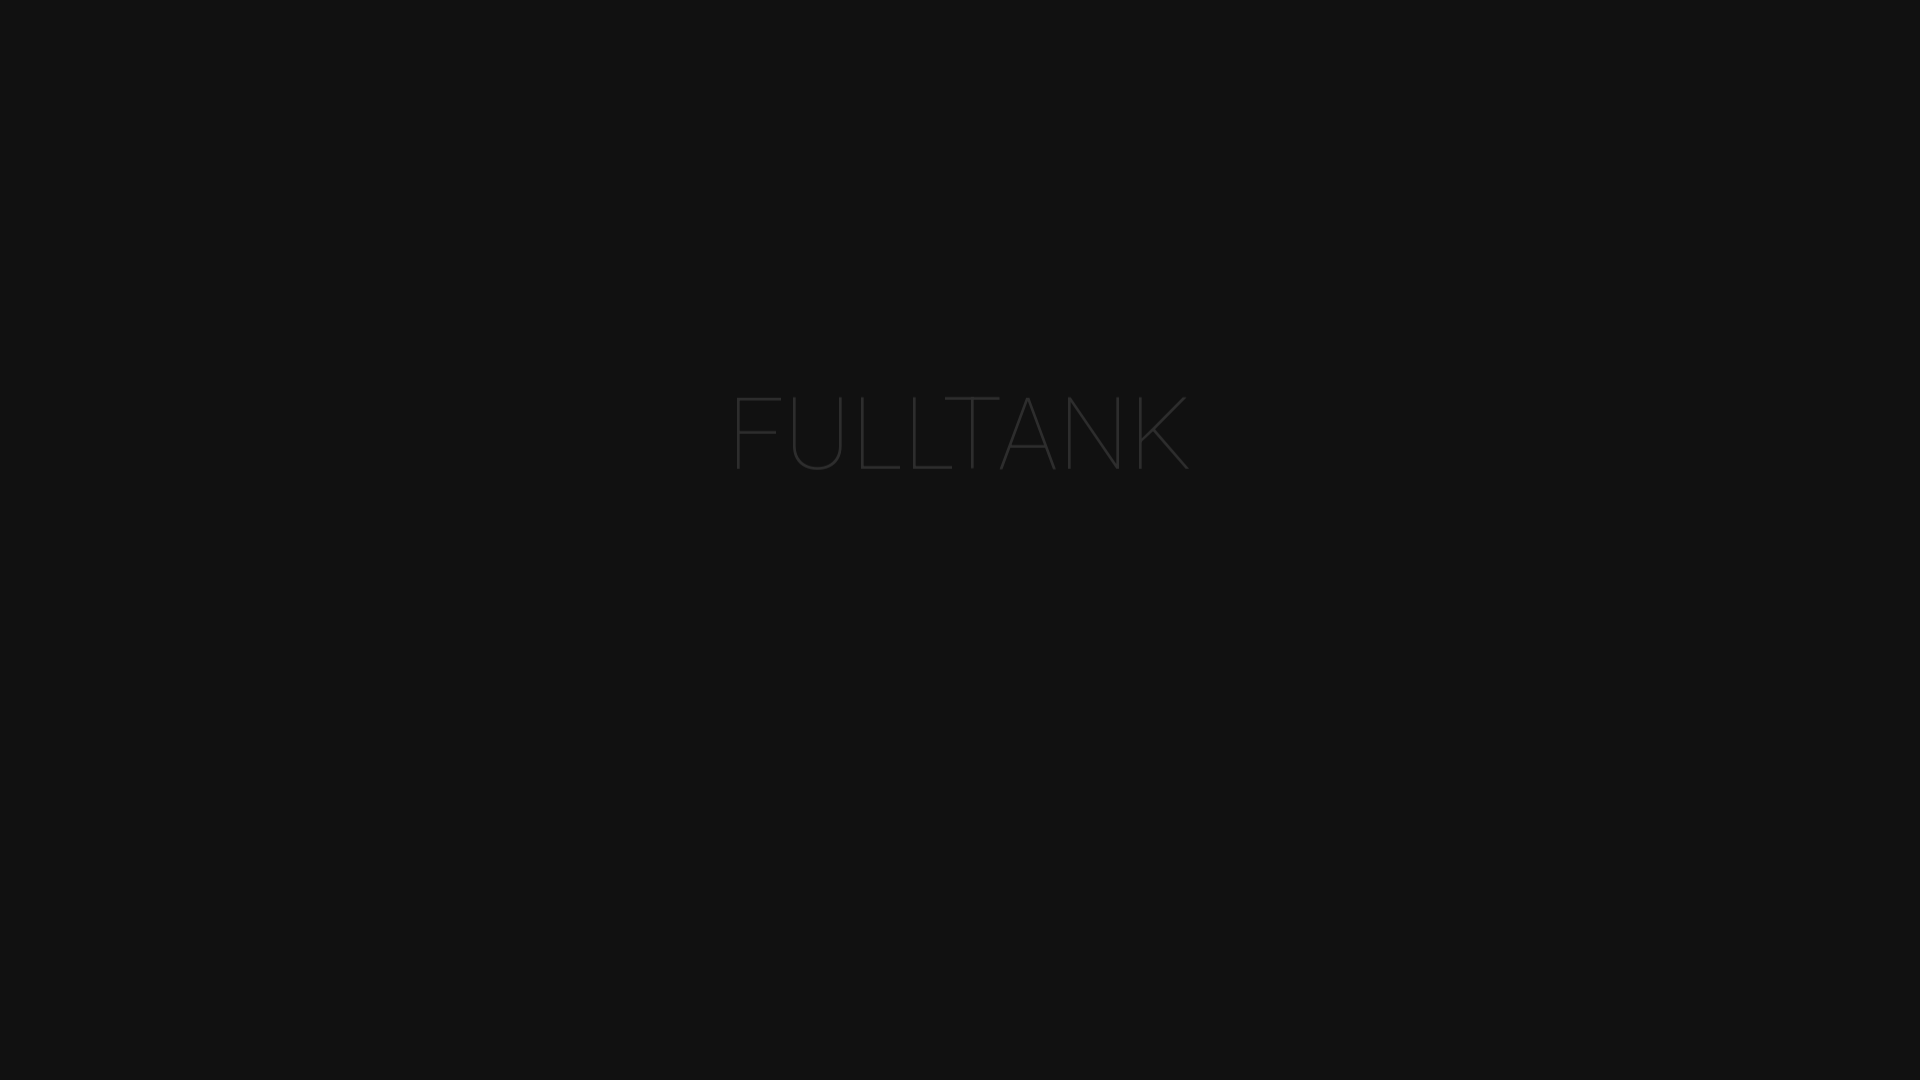

Scrolled down to team members section for final verification
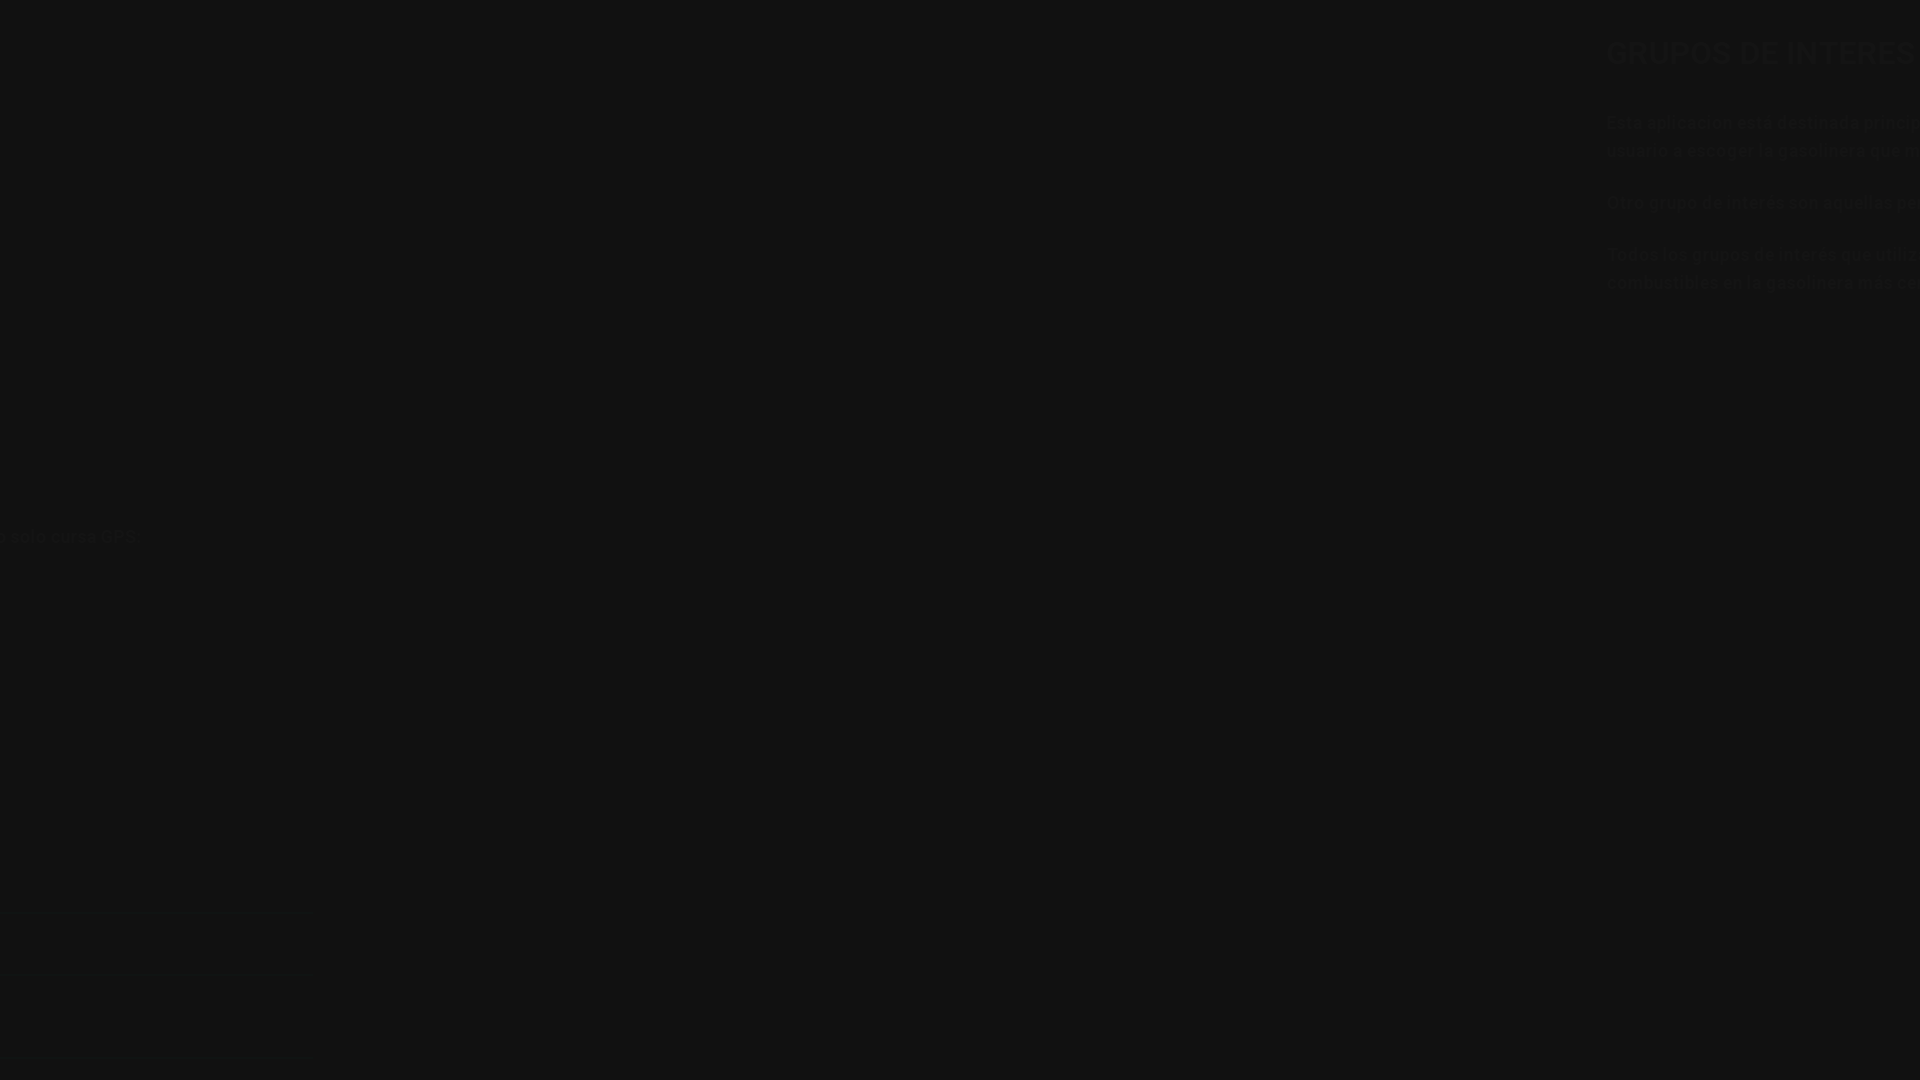

Waited 2 seconds for page to load
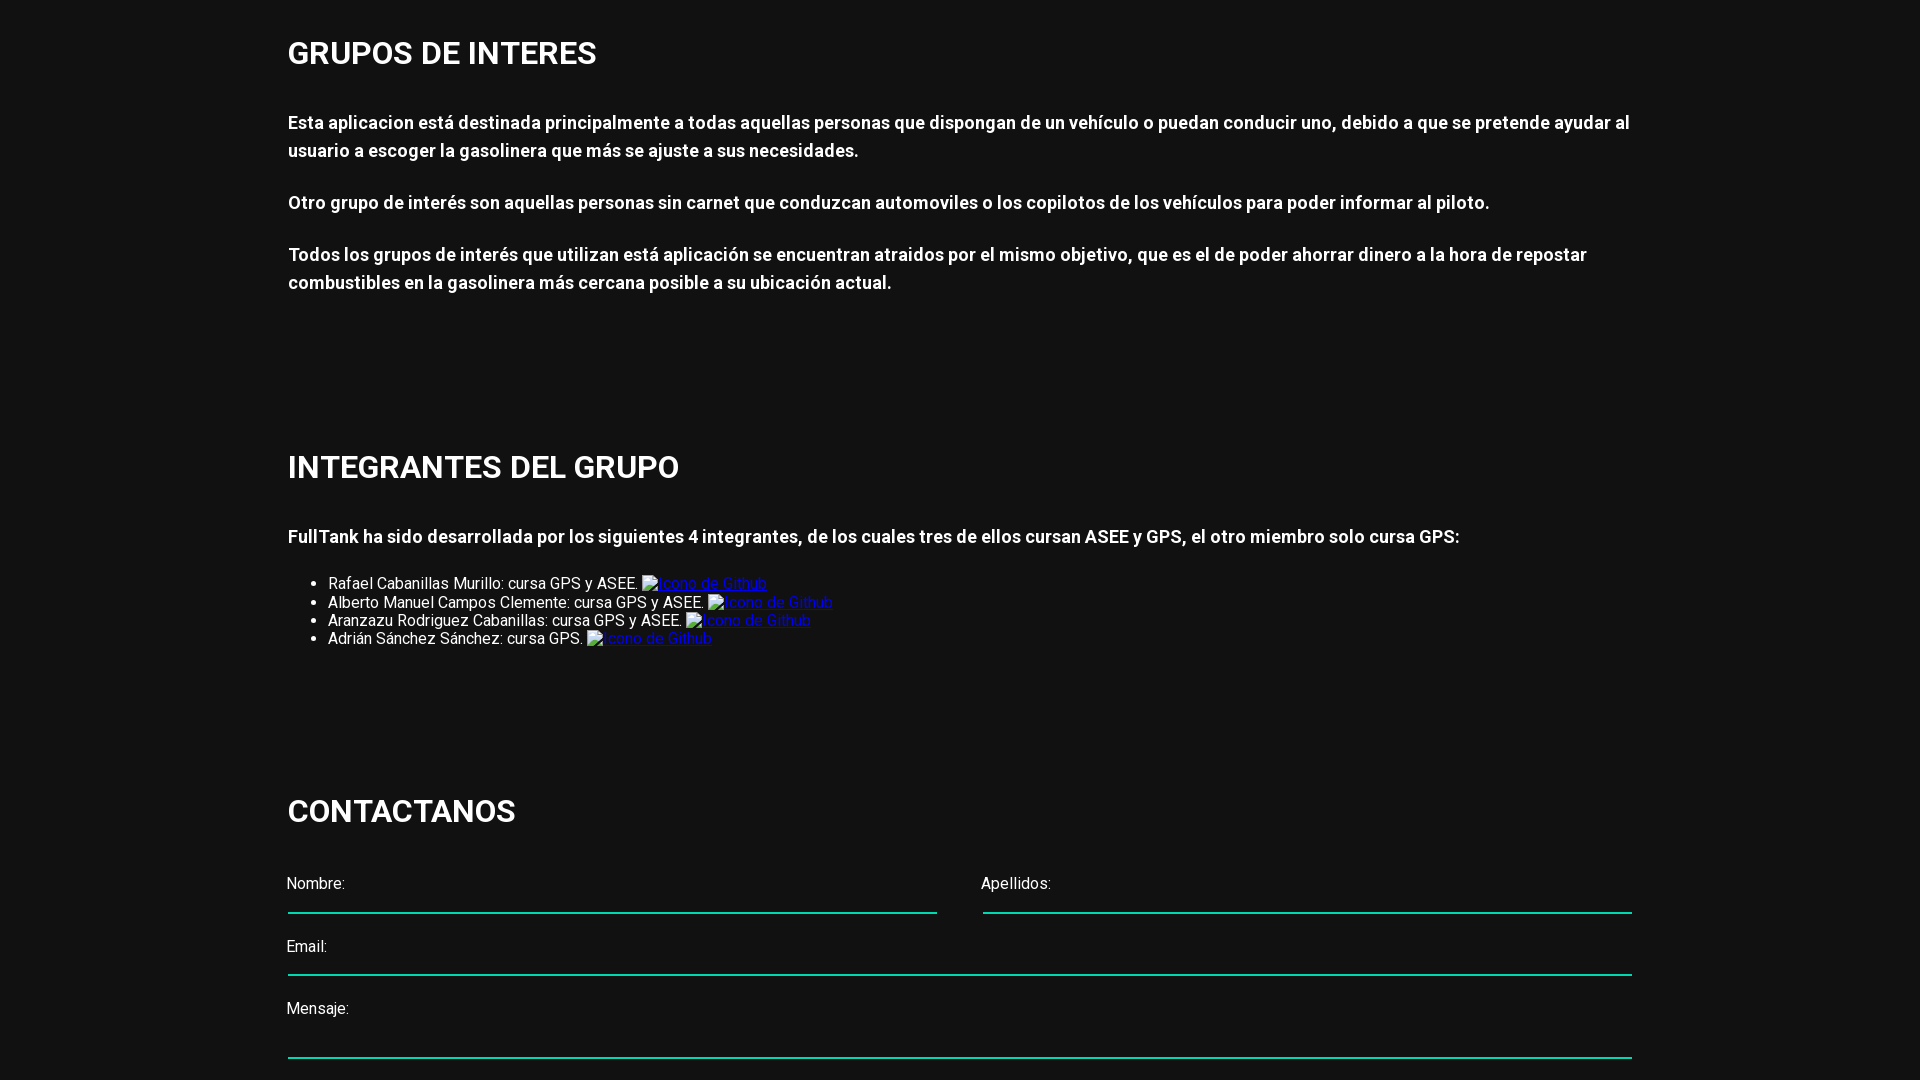

Verified page title is 'FullTank'
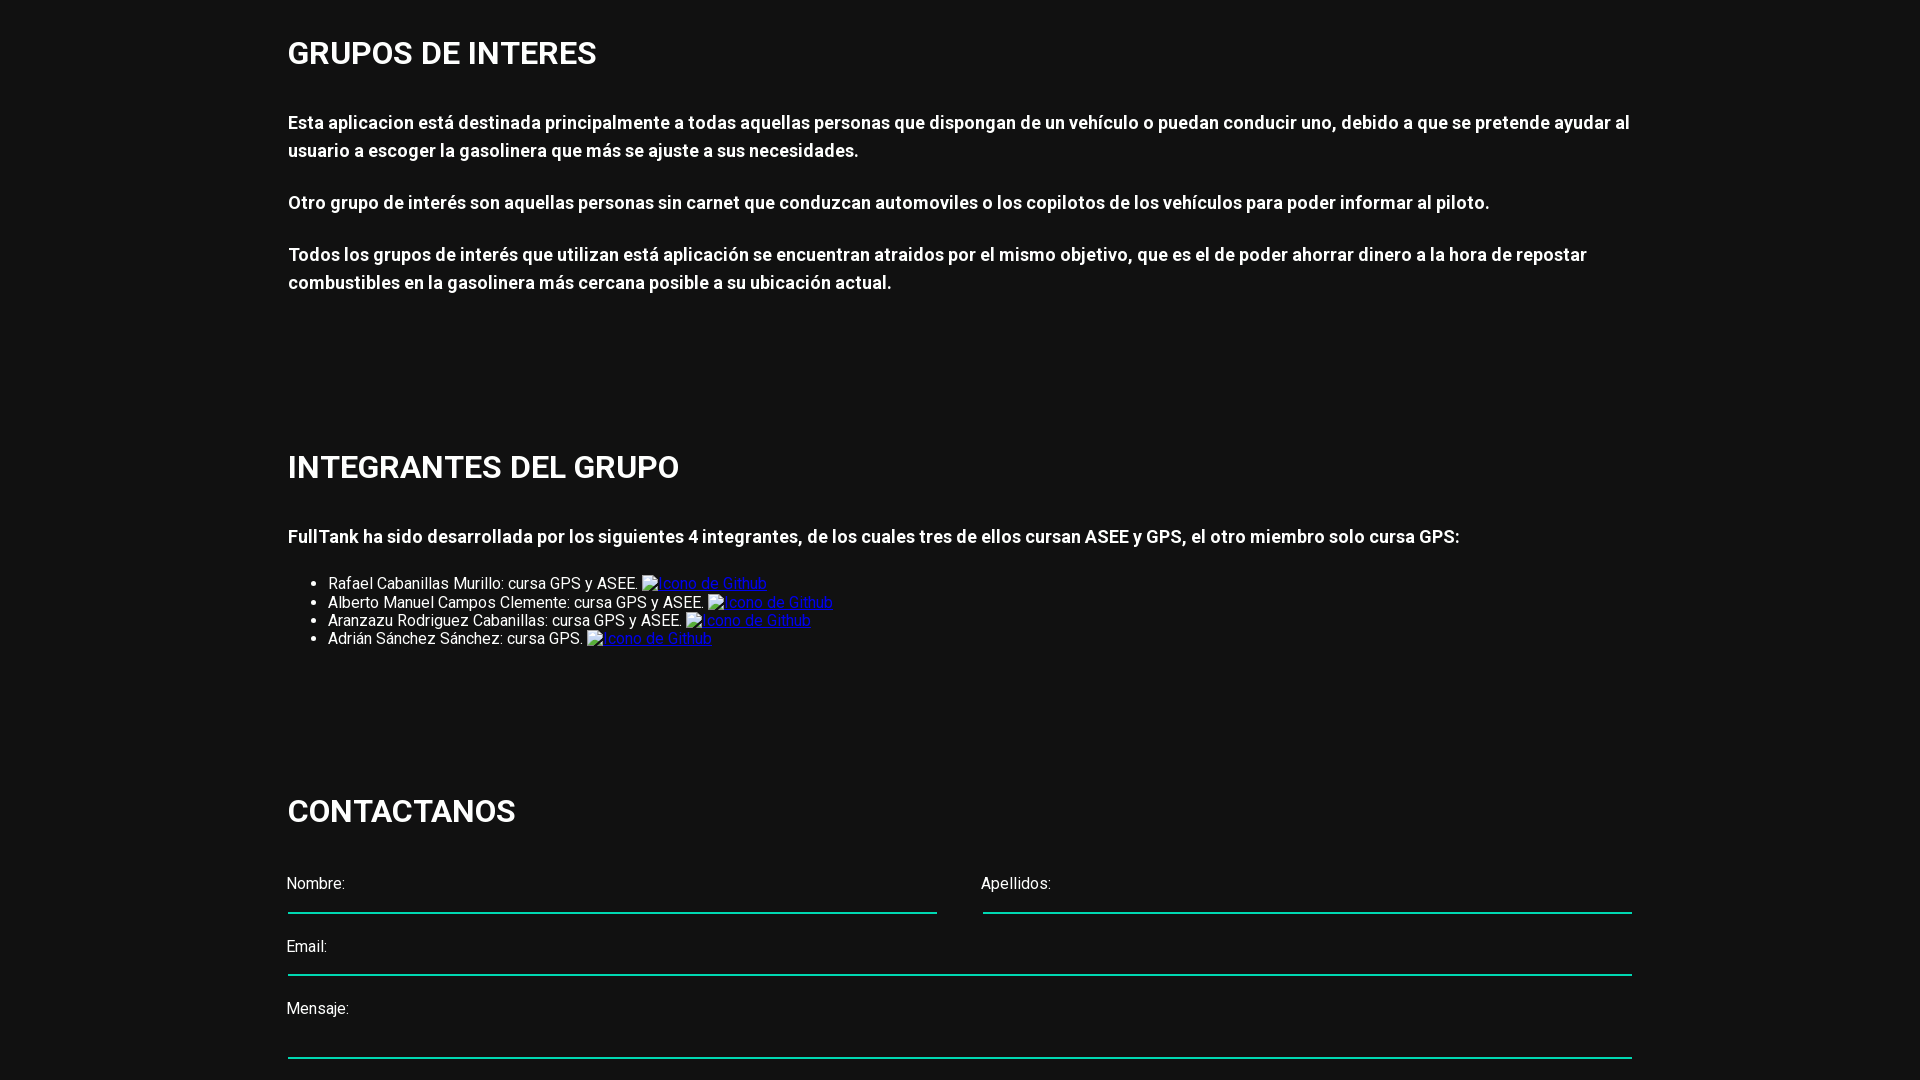

Verified team members section heading is visible
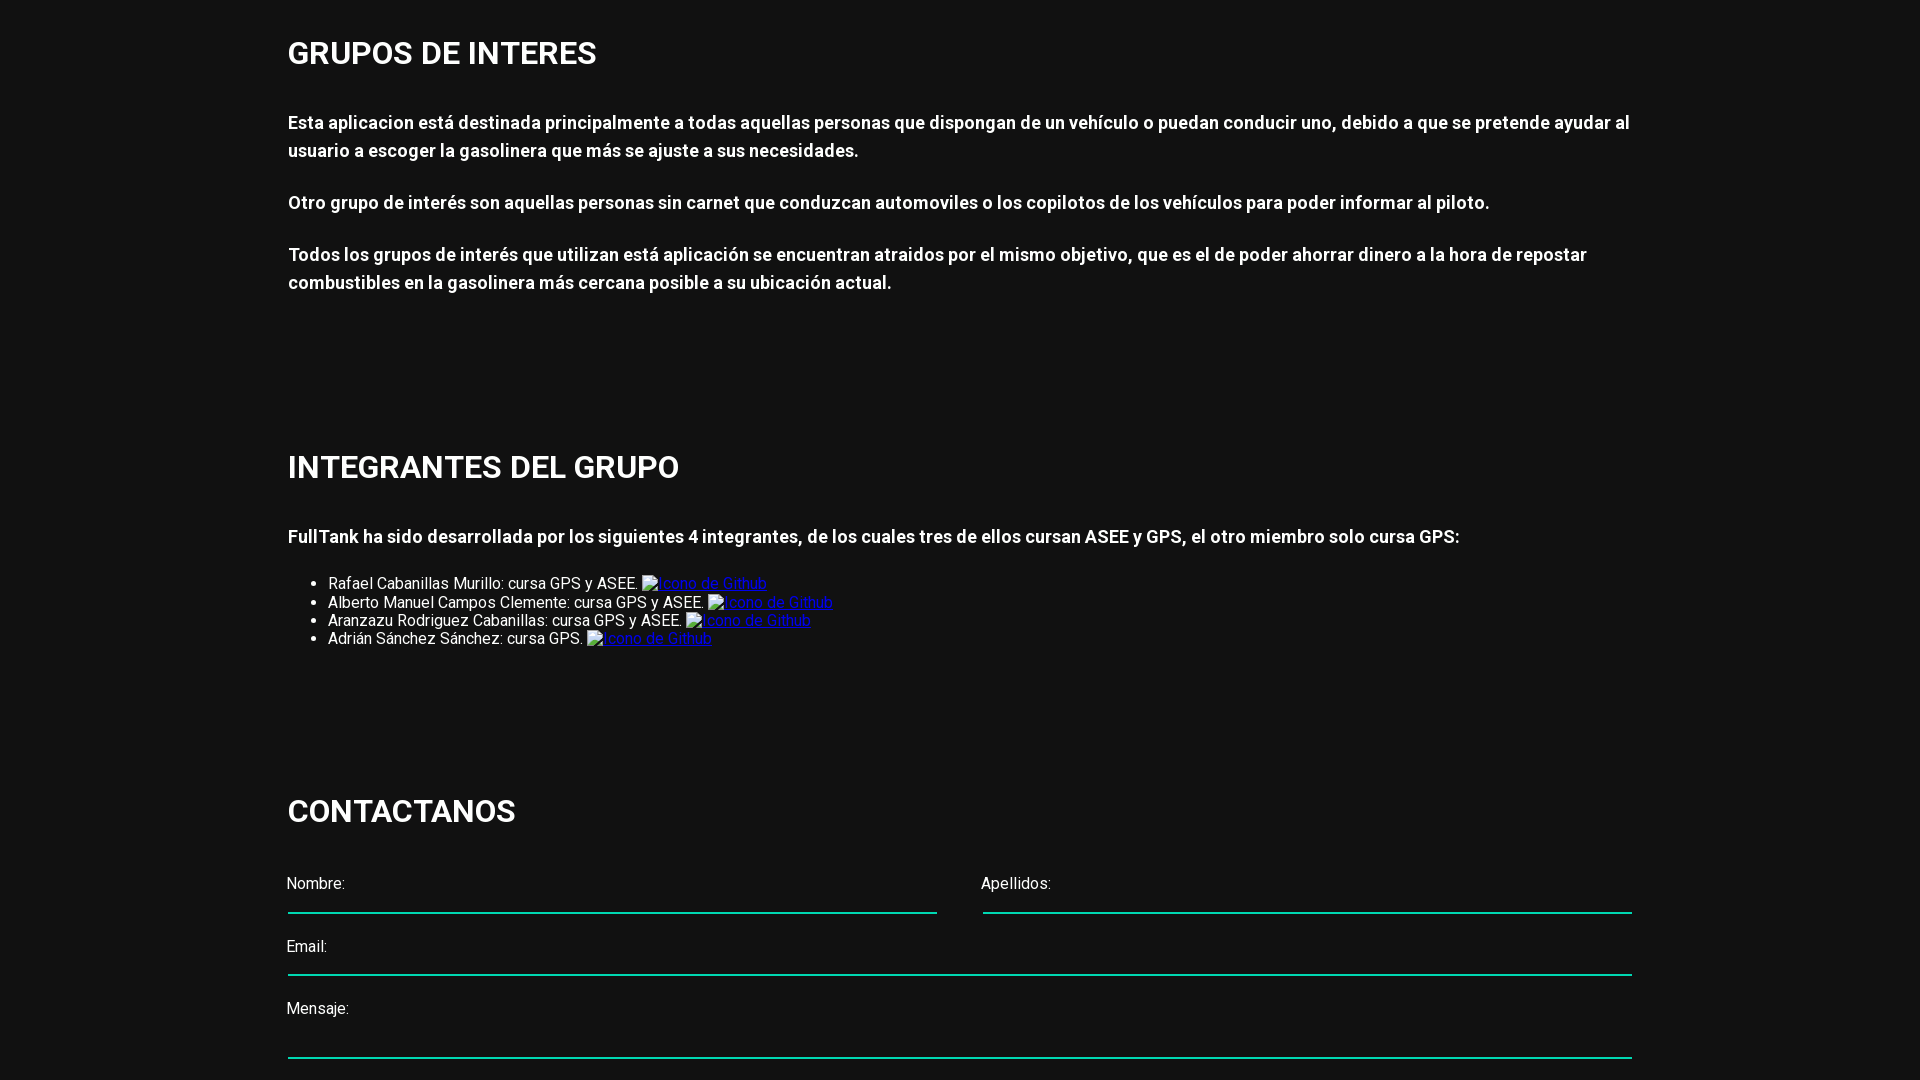

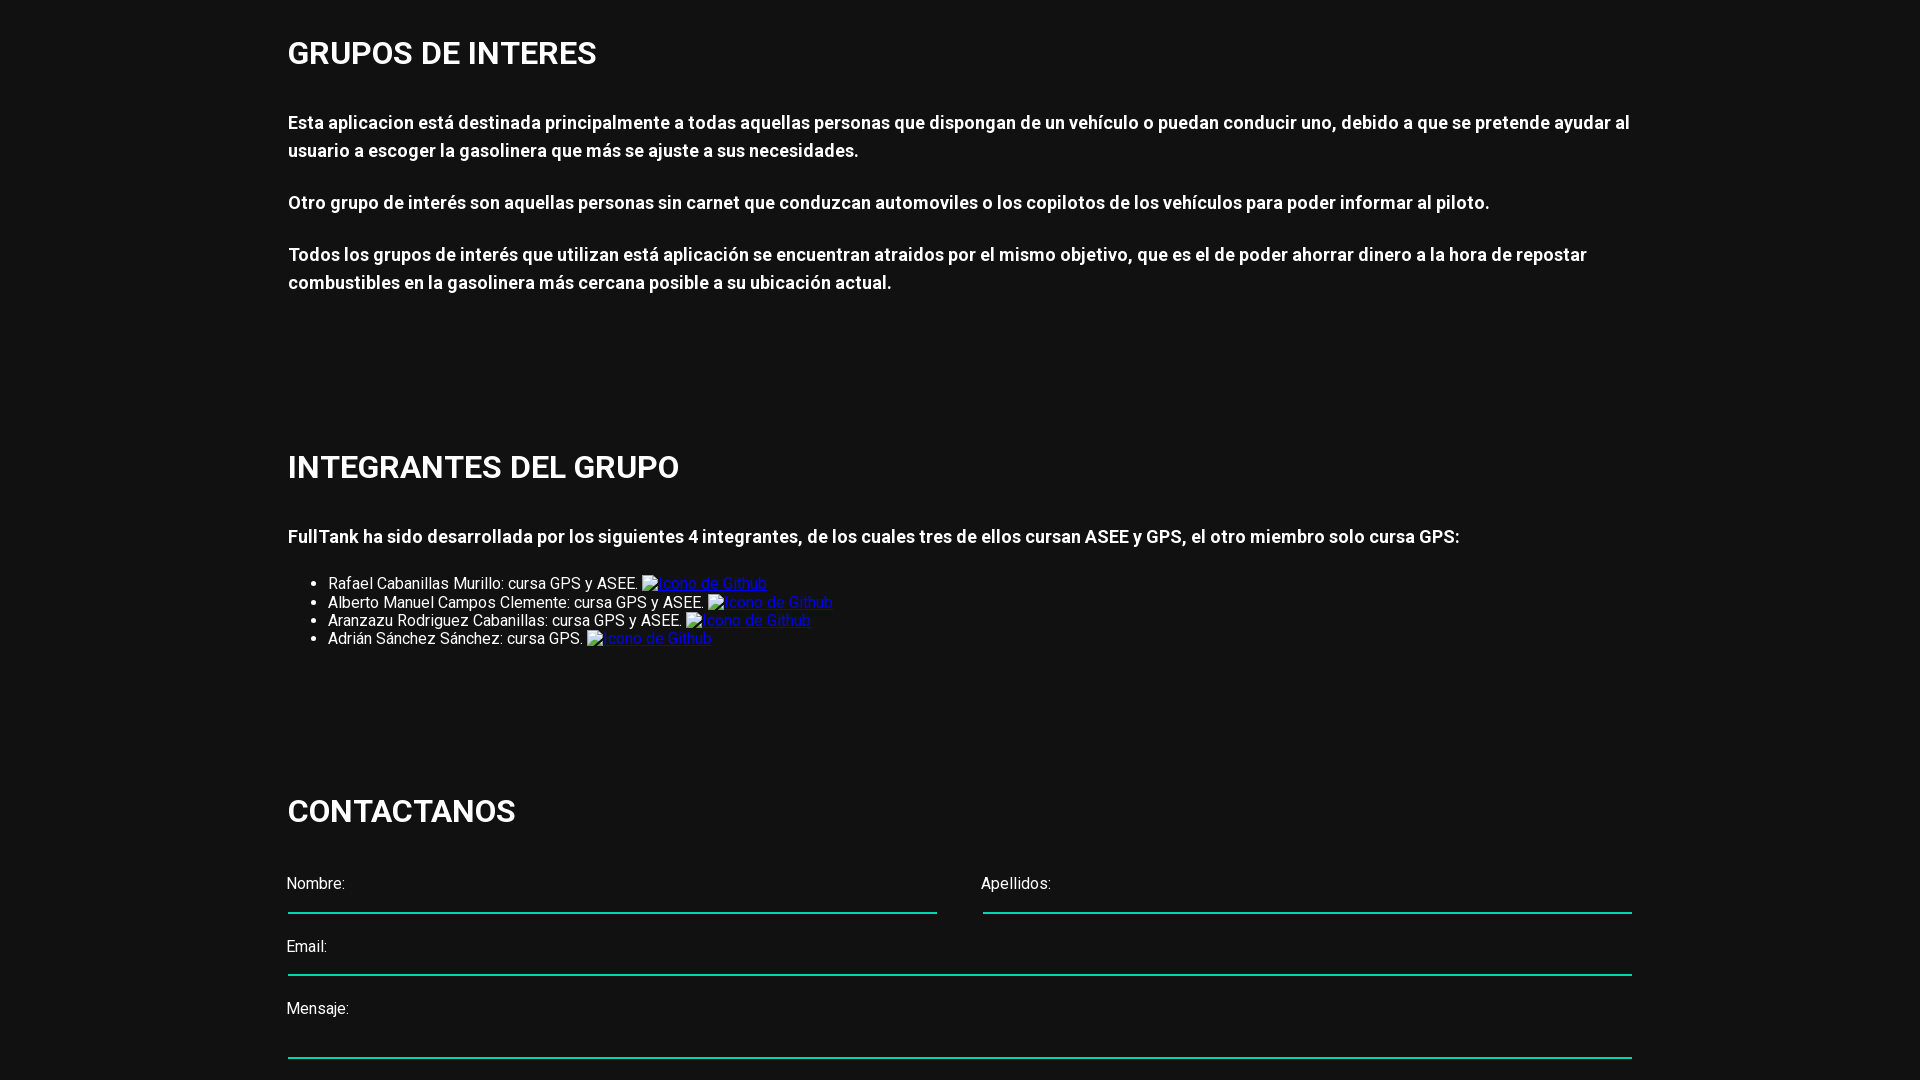